Tests a todo application by adding 5 new items to the list, then marking all 10 items (5 original + 5 new) as completed, verifying the remaining items counter updates correctly after each checkbox click.

Starting URL: https://lambdatest.github.io/sample-todo-app/

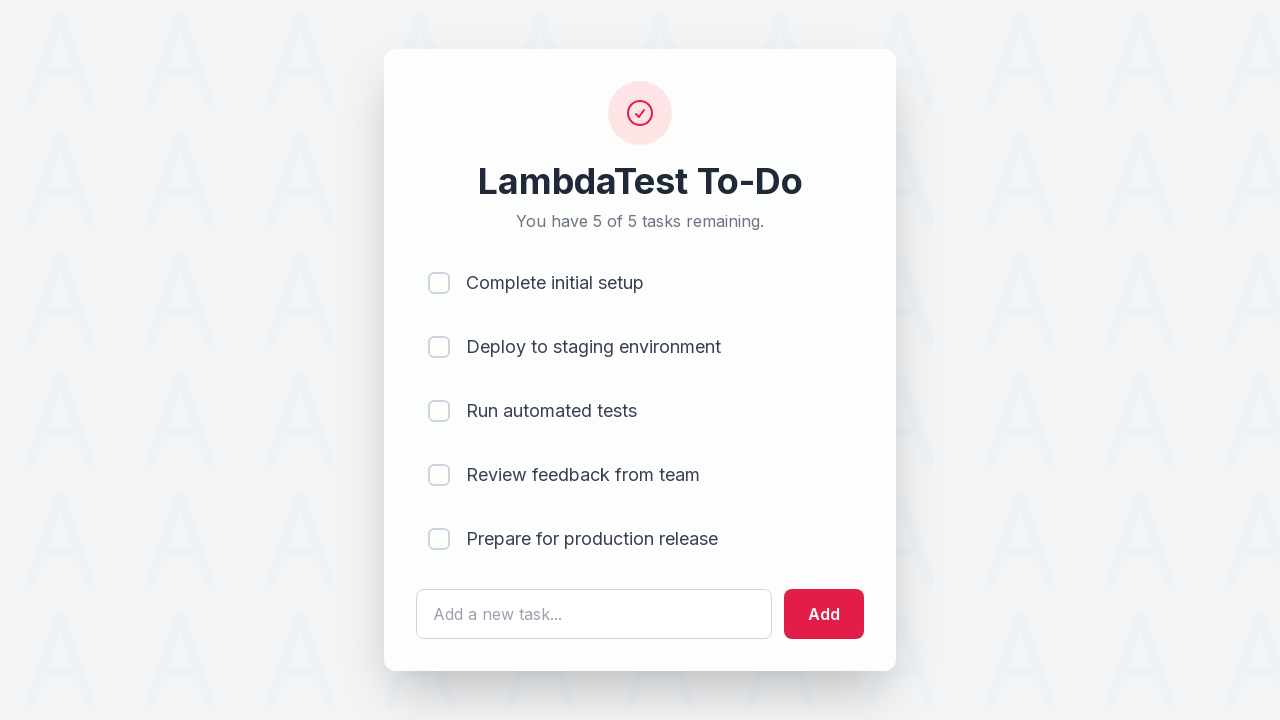

Waited for todo input field to load
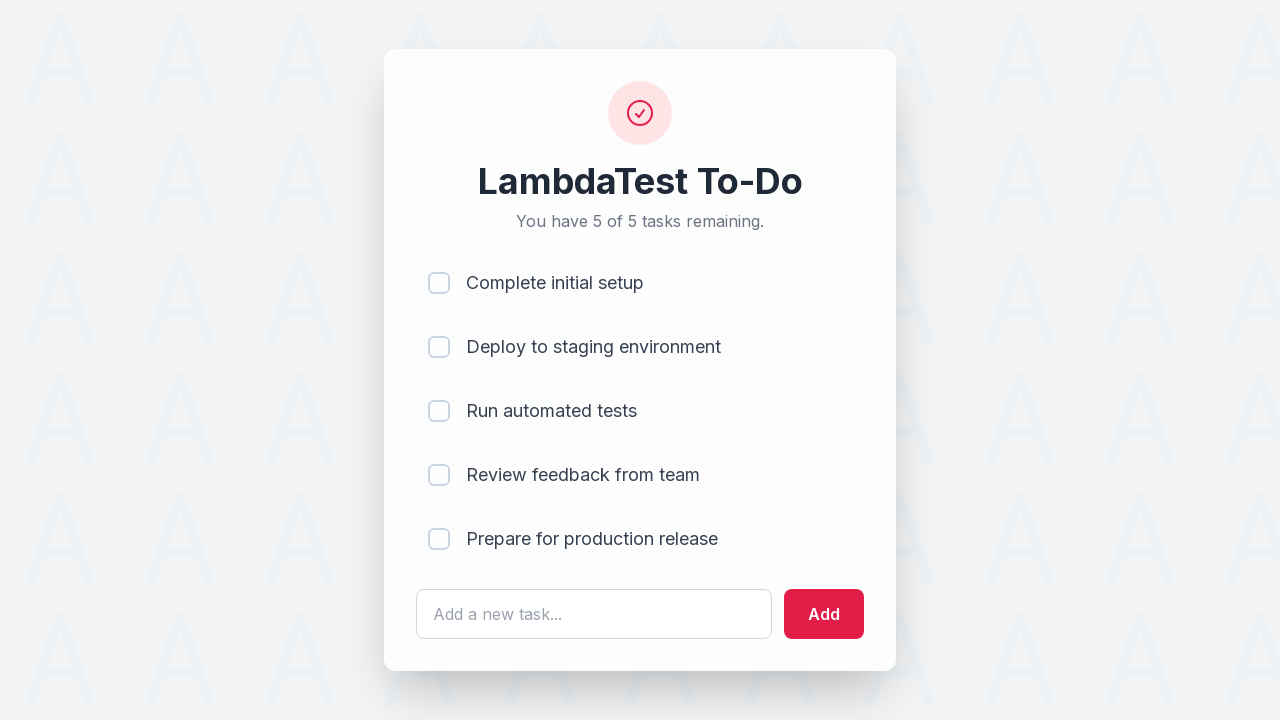

Clicked todo input field to add item 1 at (594, 614) on #sampletodotext
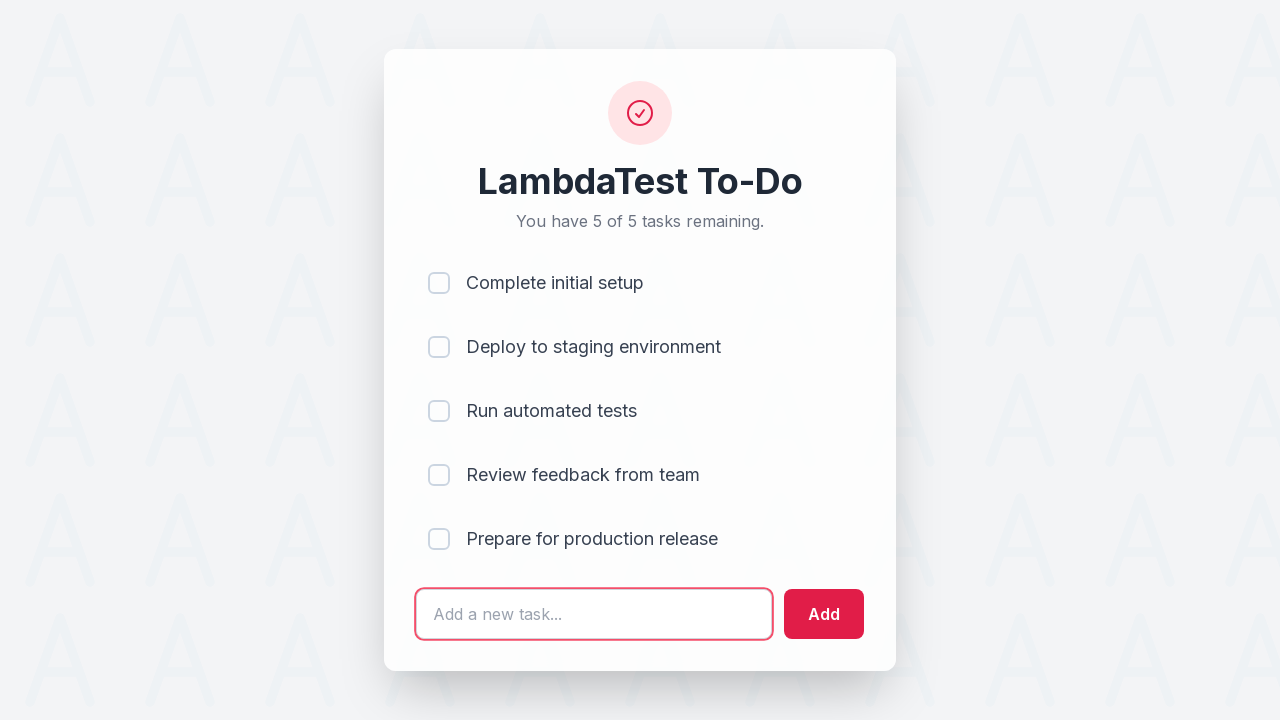

Filled input field with 'Adding a new item 1' on #sampletodotext
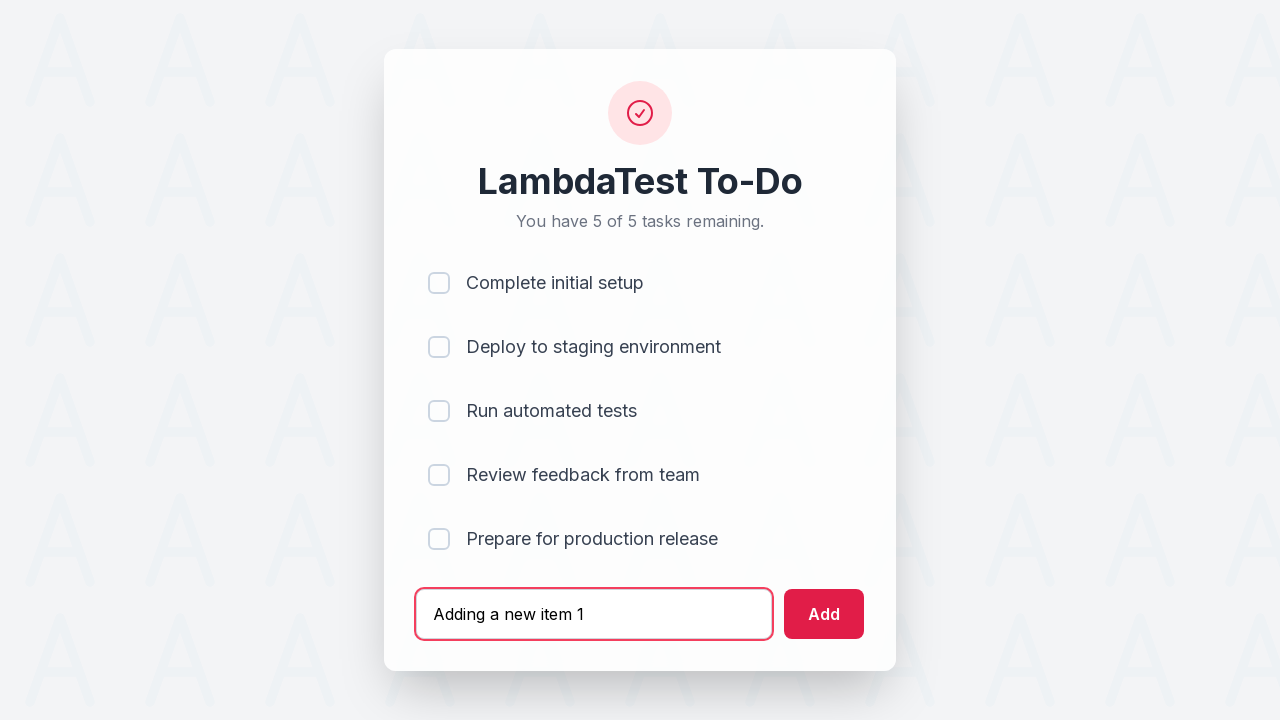

Pressed Enter to add new item 1 to the list on #sampletodotext
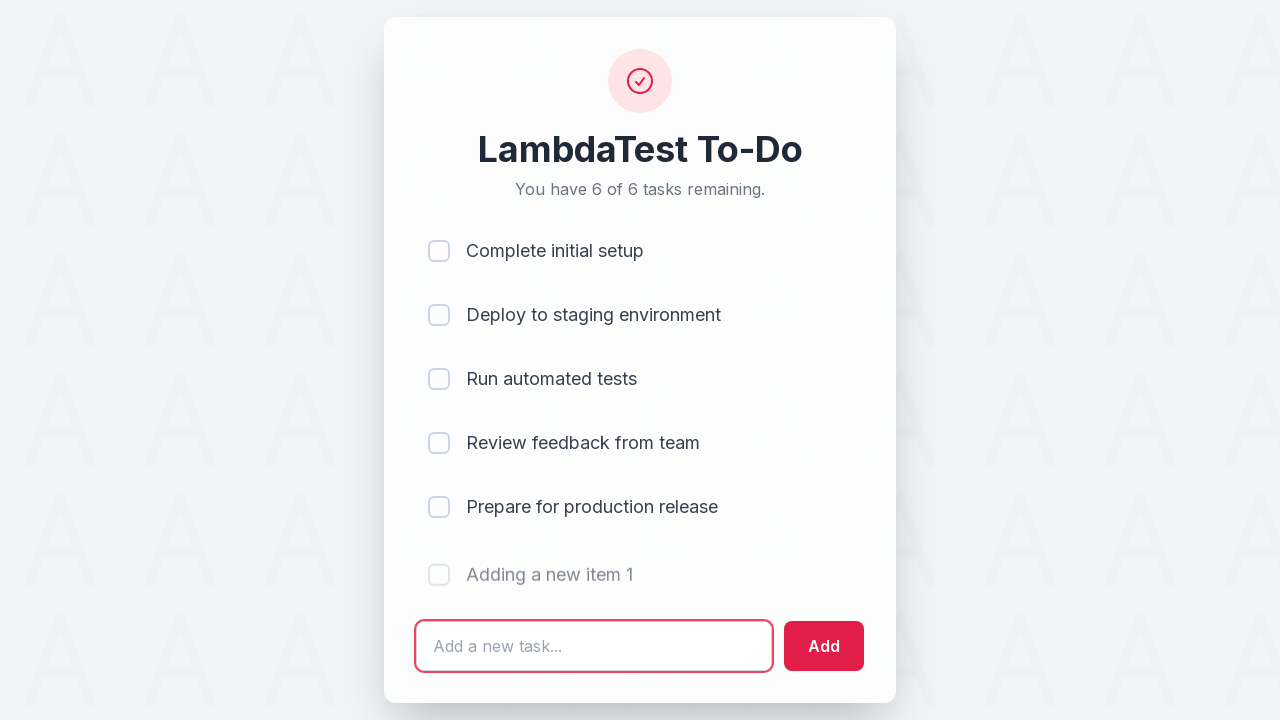

Waited 500ms for item 1 to be added
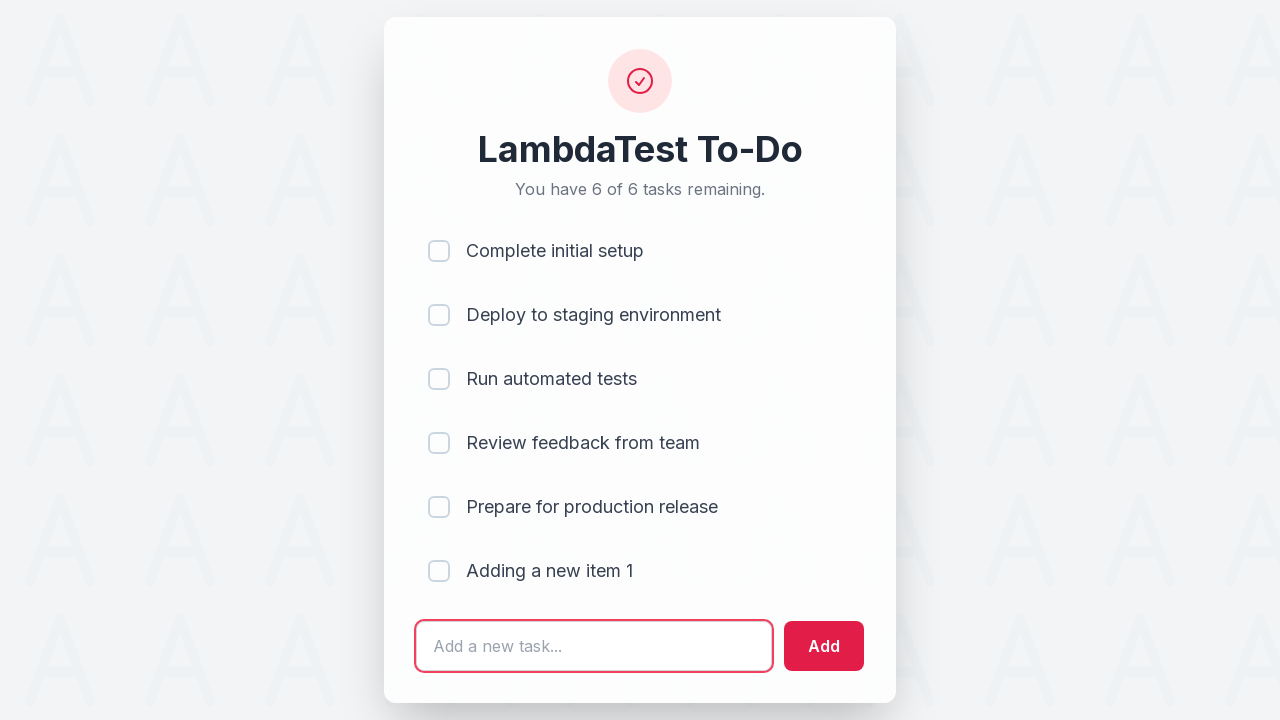

Clicked todo input field to add item 2 at (594, 646) on #sampletodotext
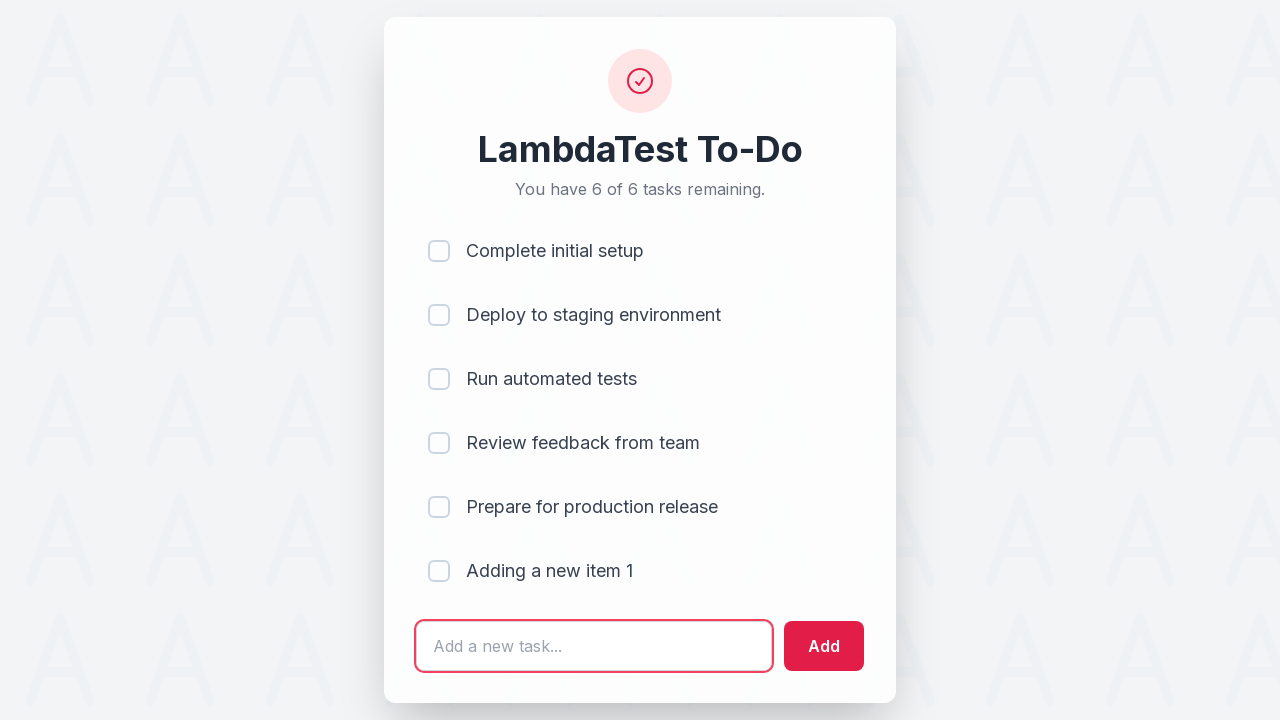

Filled input field with 'Adding a new item 2' on #sampletodotext
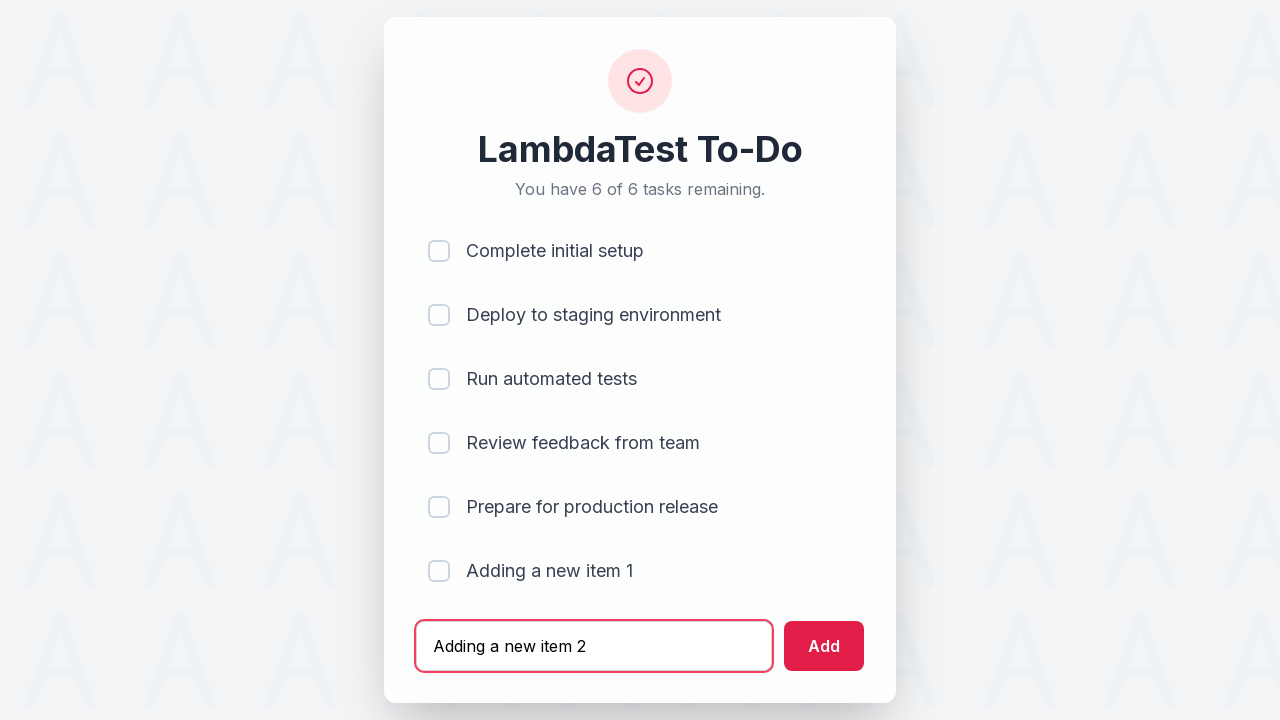

Pressed Enter to add new item 2 to the list on #sampletodotext
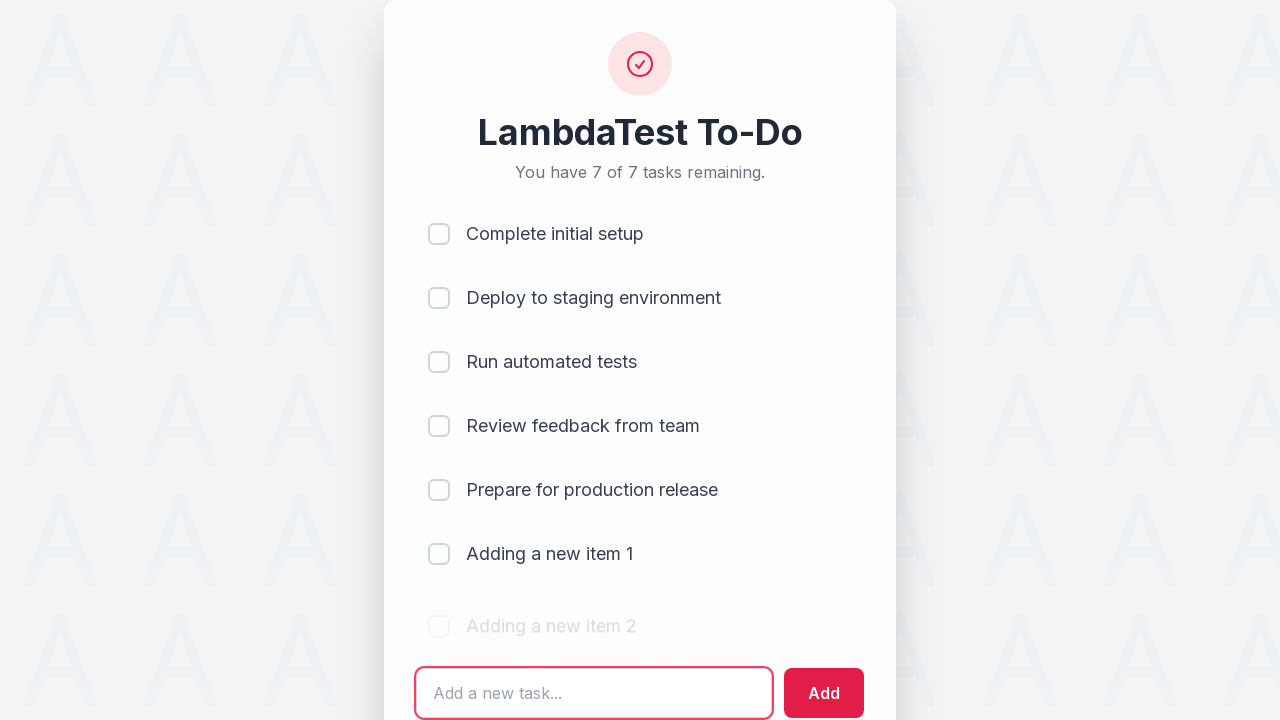

Waited 500ms for item 2 to be added
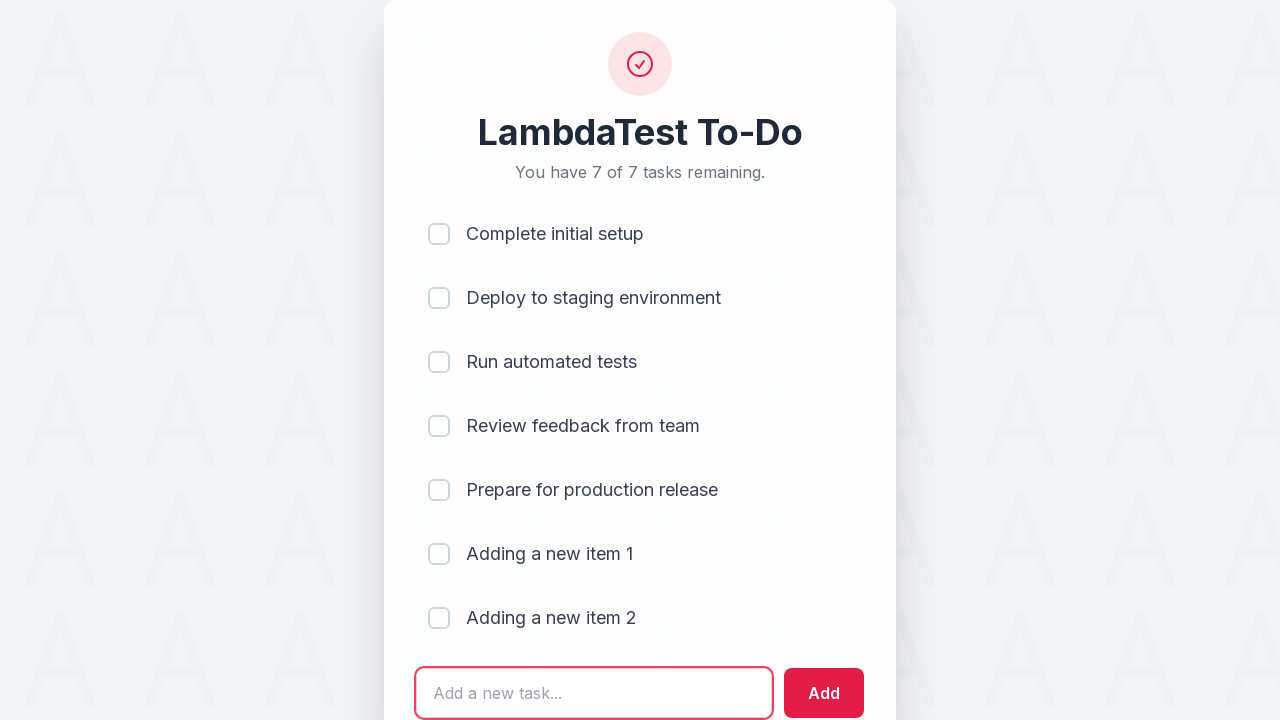

Clicked todo input field to add item 3 at (594, 693) on #sampletodotext
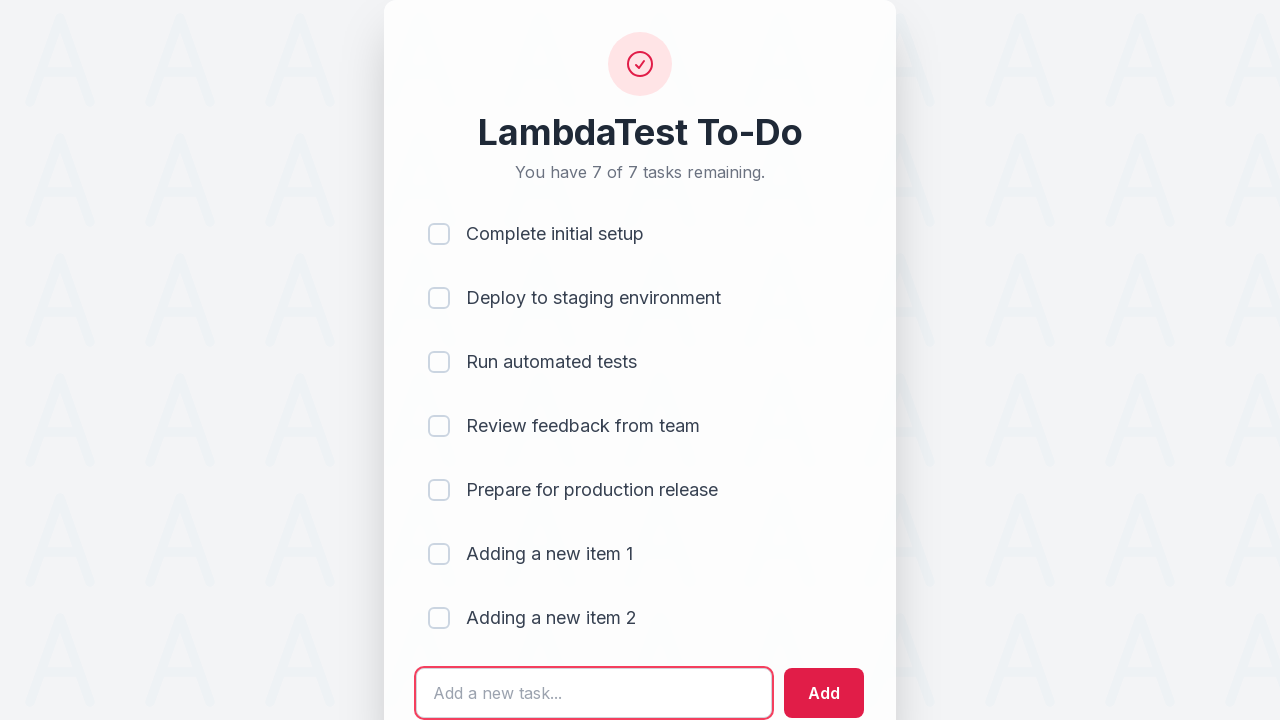

Filled input field with 'Adding a new item 3' on #sampletodotext
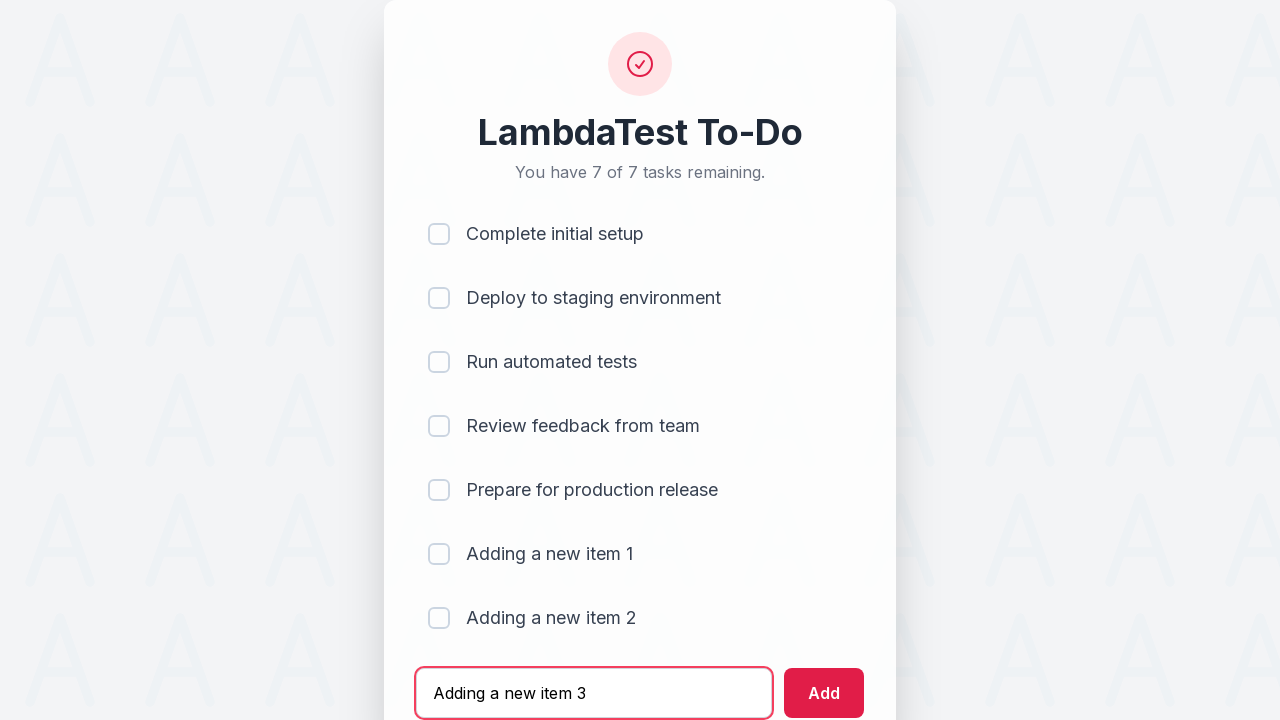

Pressed Enter to add new item 3 to the list on #sampletodotext
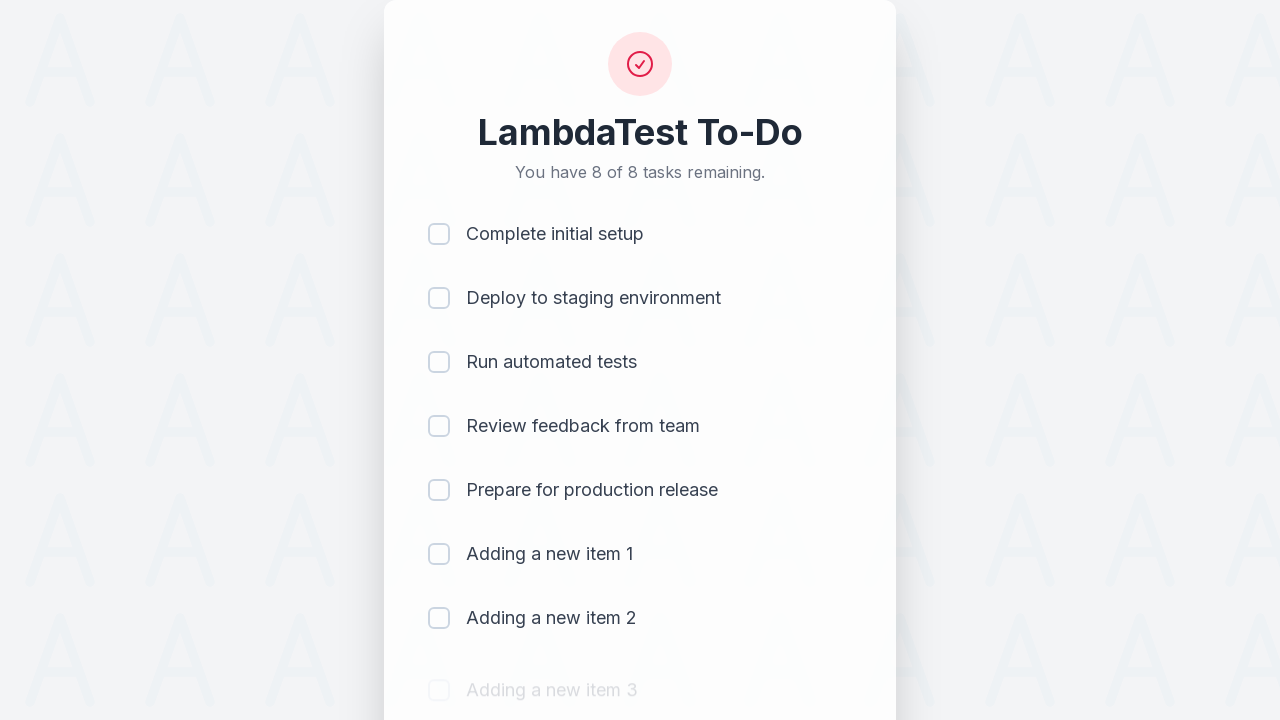

Waited 500ms for item 3 to be added
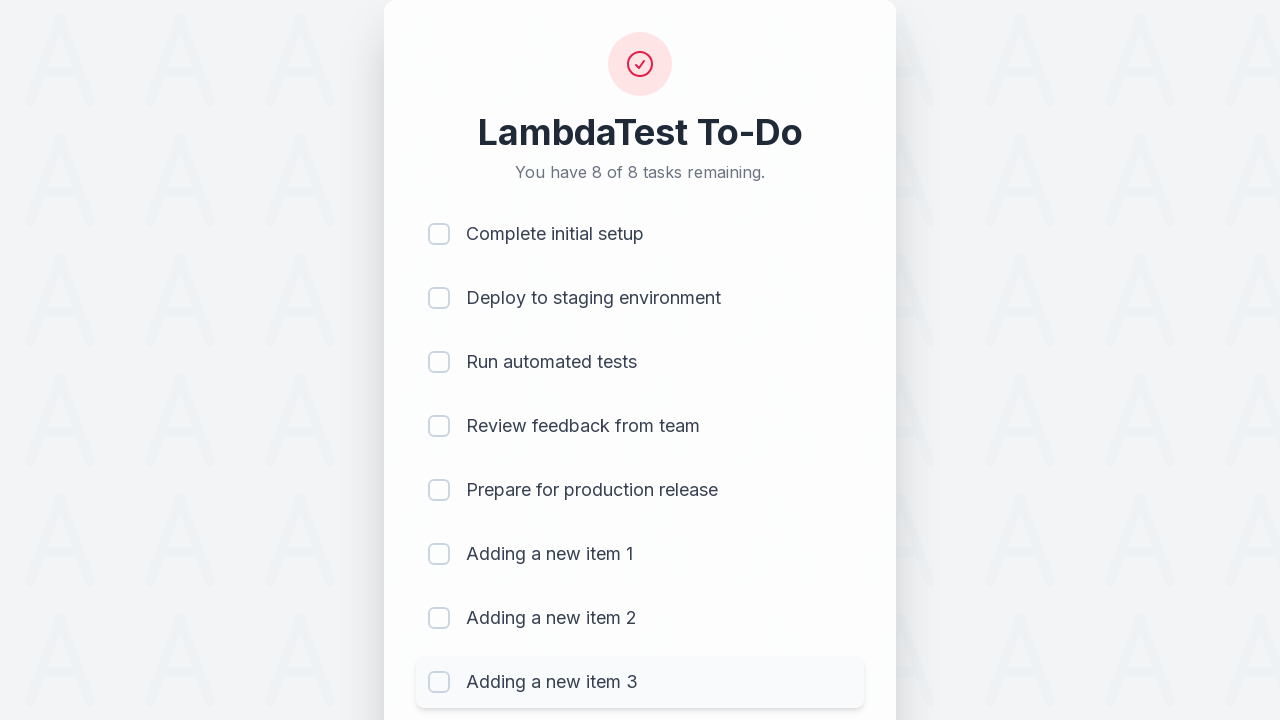

Clicked todo input field to add item 4 at (594, 663) on #sampletodotext
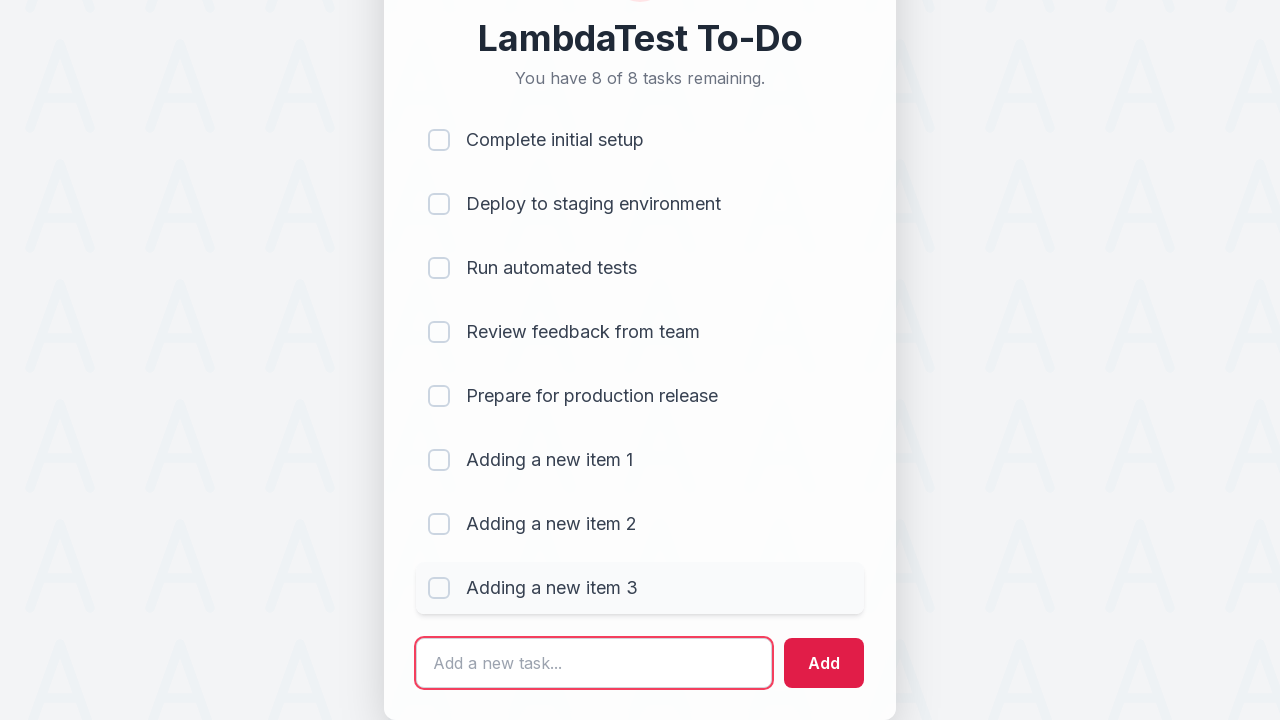

Filled input field with 'Adding a new item 4' on #sampletodotext
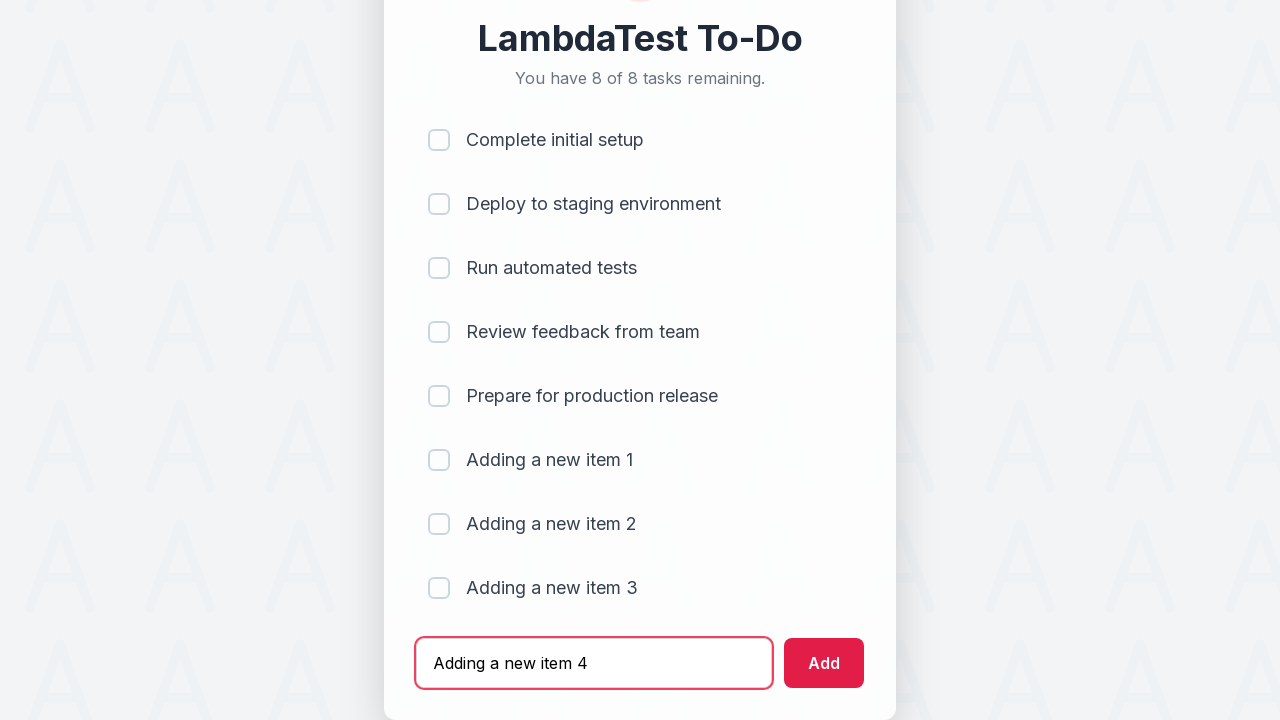

Pressed Enter to add new item 4 to the list on #sampletodotext
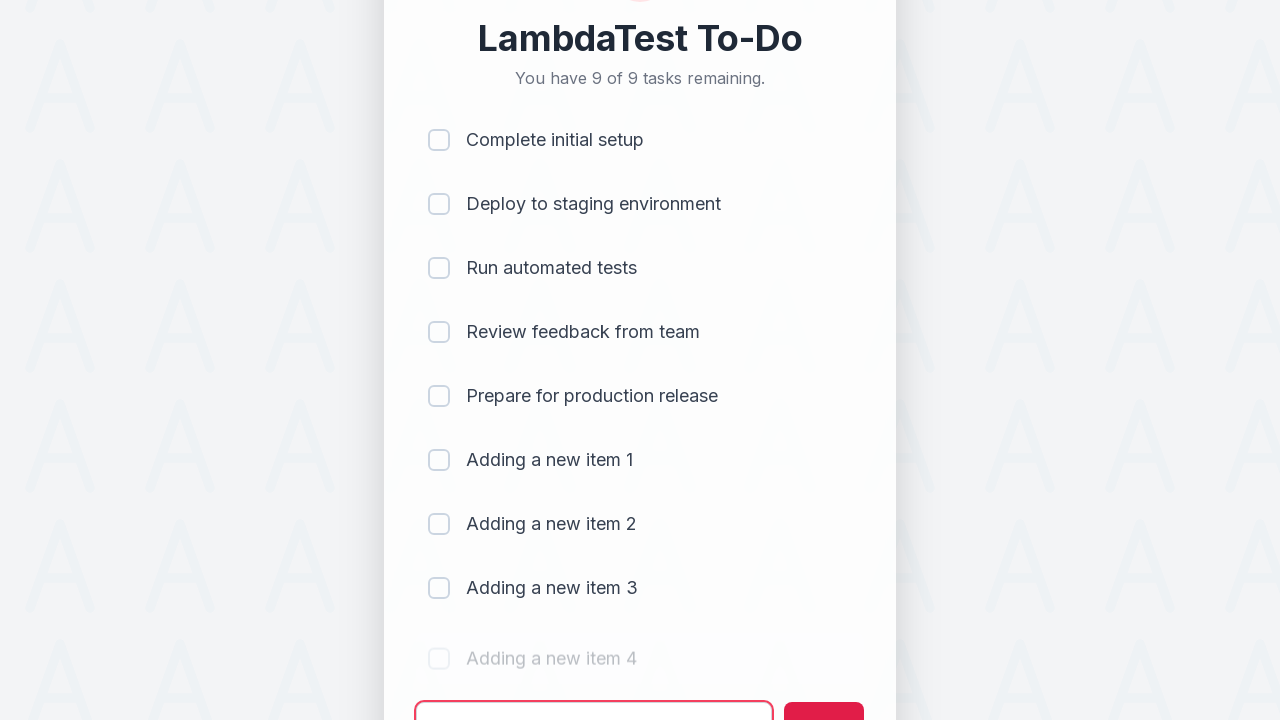

Waited 500ms for item 4 to be added
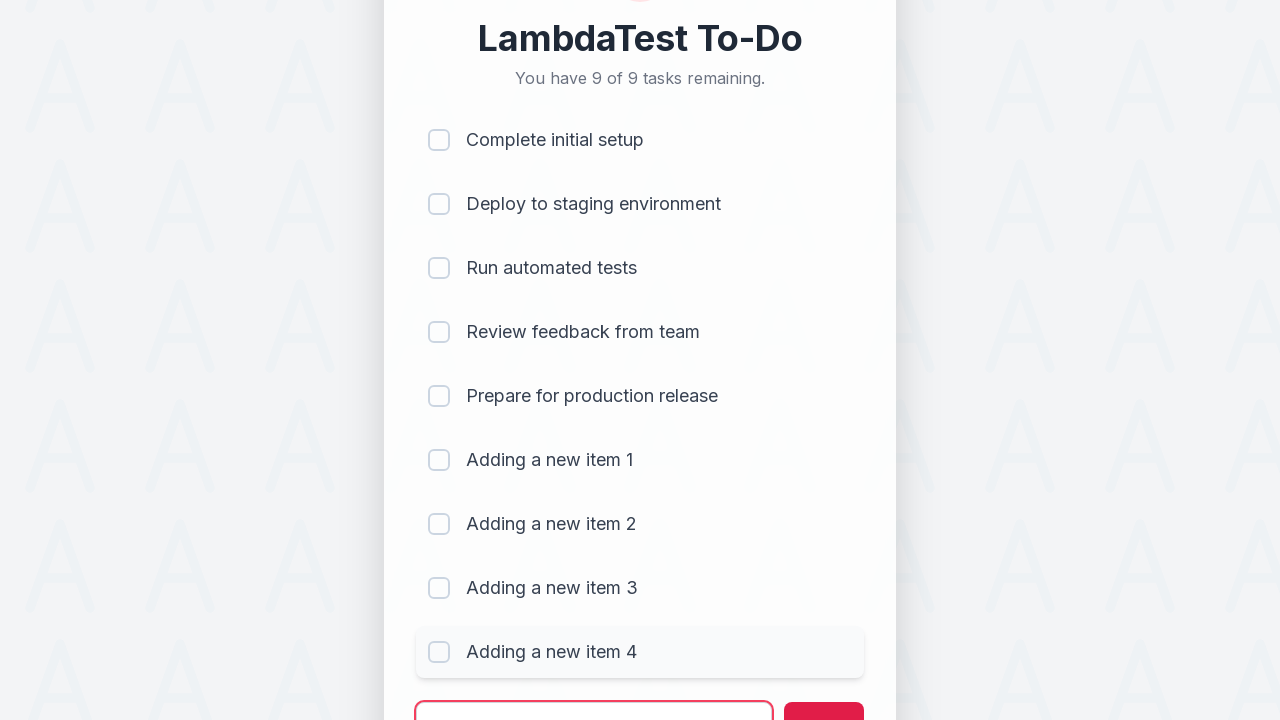

Clicked todo input field to add item 5 at (594, 695) on #sampletodotext
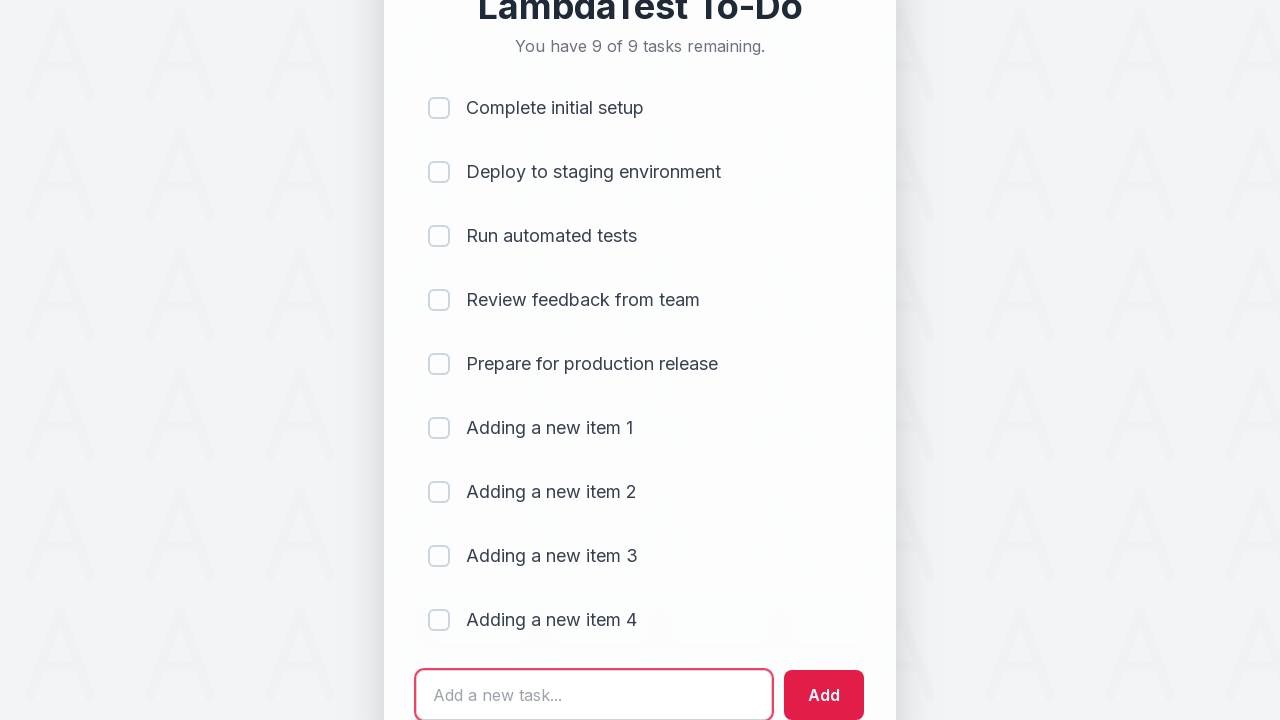

Filled input field with 'Adding a new item 5' on #sampletodotext
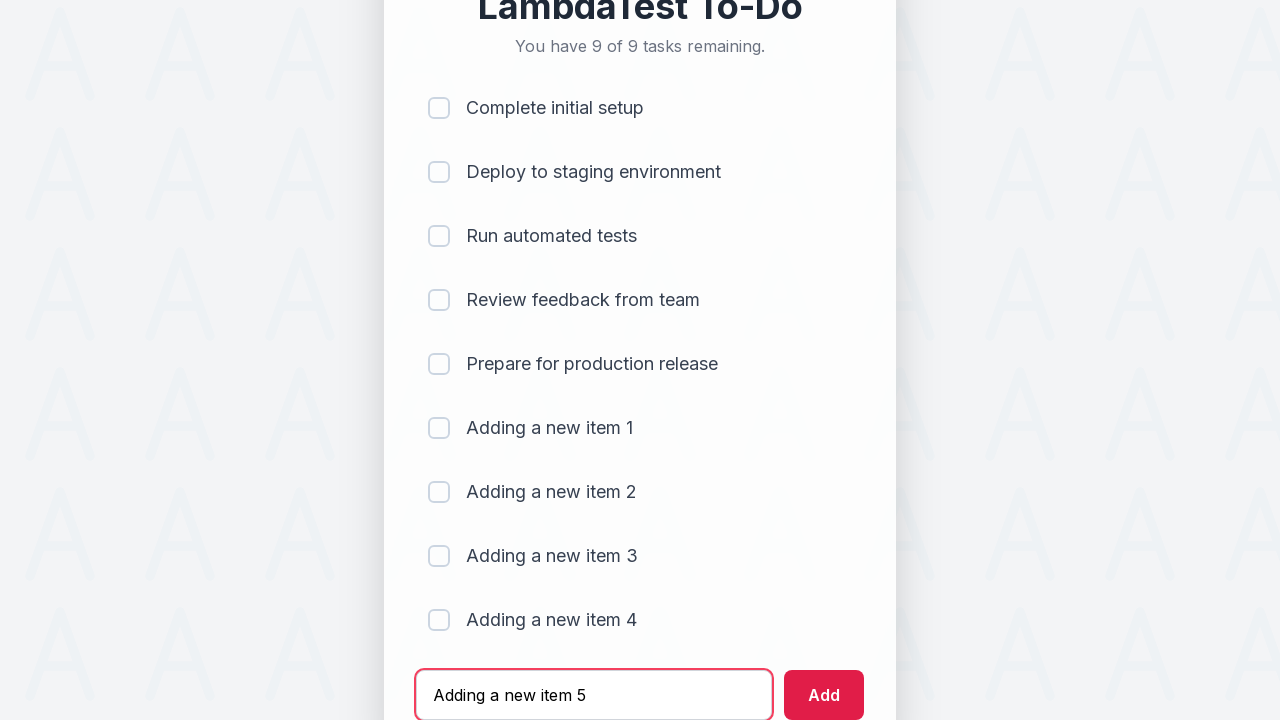

Pressed Enter to add new item 5 to the list on #sampletodotext
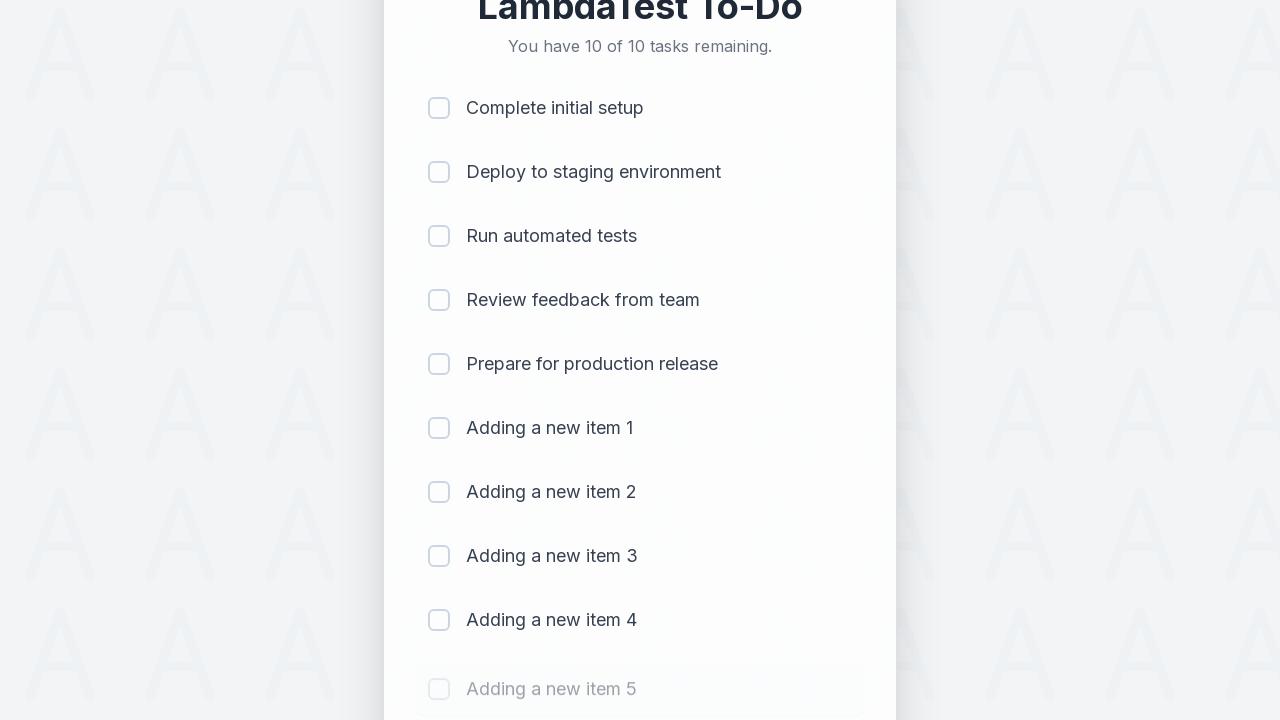

Waited 500ms for item 5 to be added
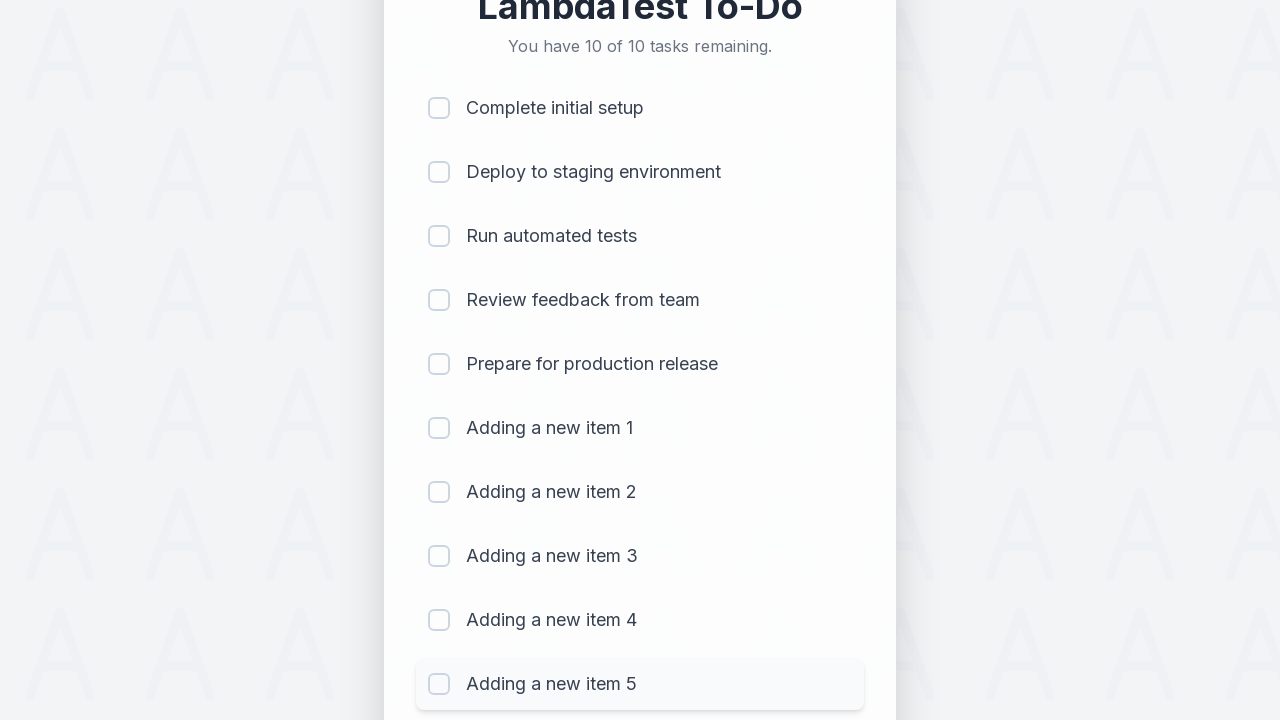

Clicked checkbox 1 to mark item as completed at (439, 108) on (//input[@type='checkbox'])[1]
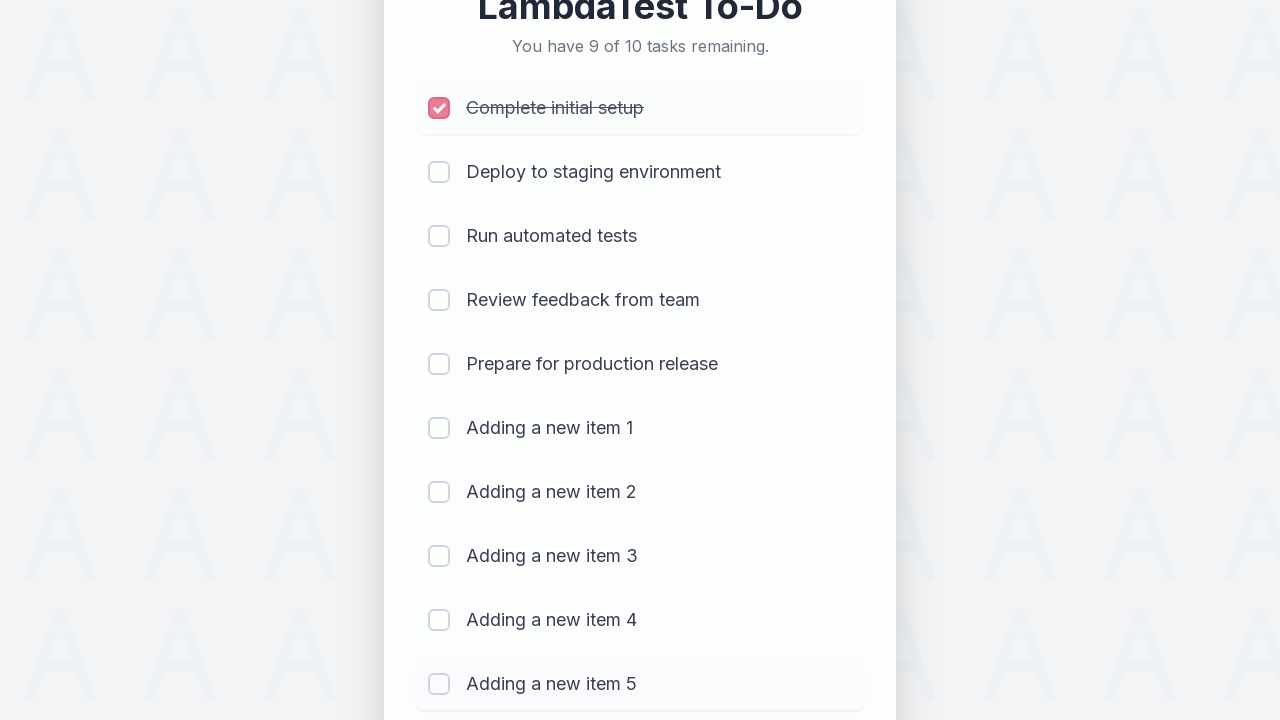

Waited 300ms after marking item 1 as completed
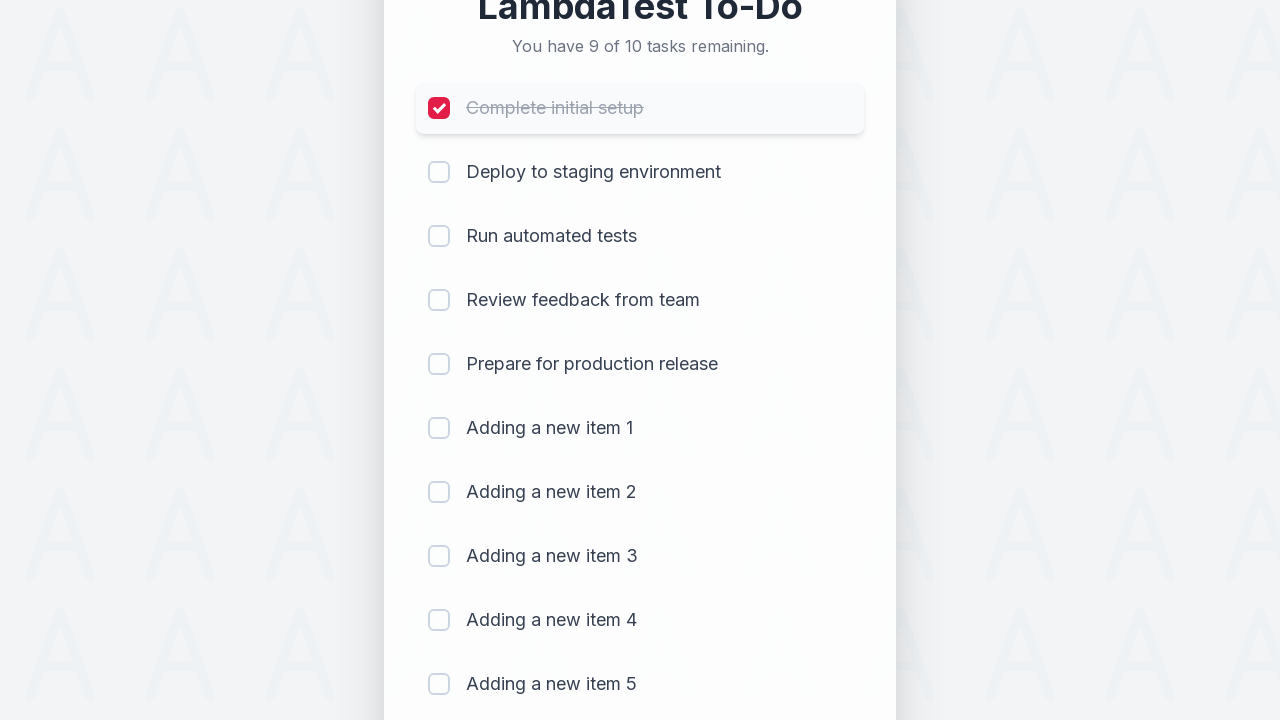

Clicked checkbox 2 to mark item as completed at (439, 172) on (//input[@type='checkbox'])[2]
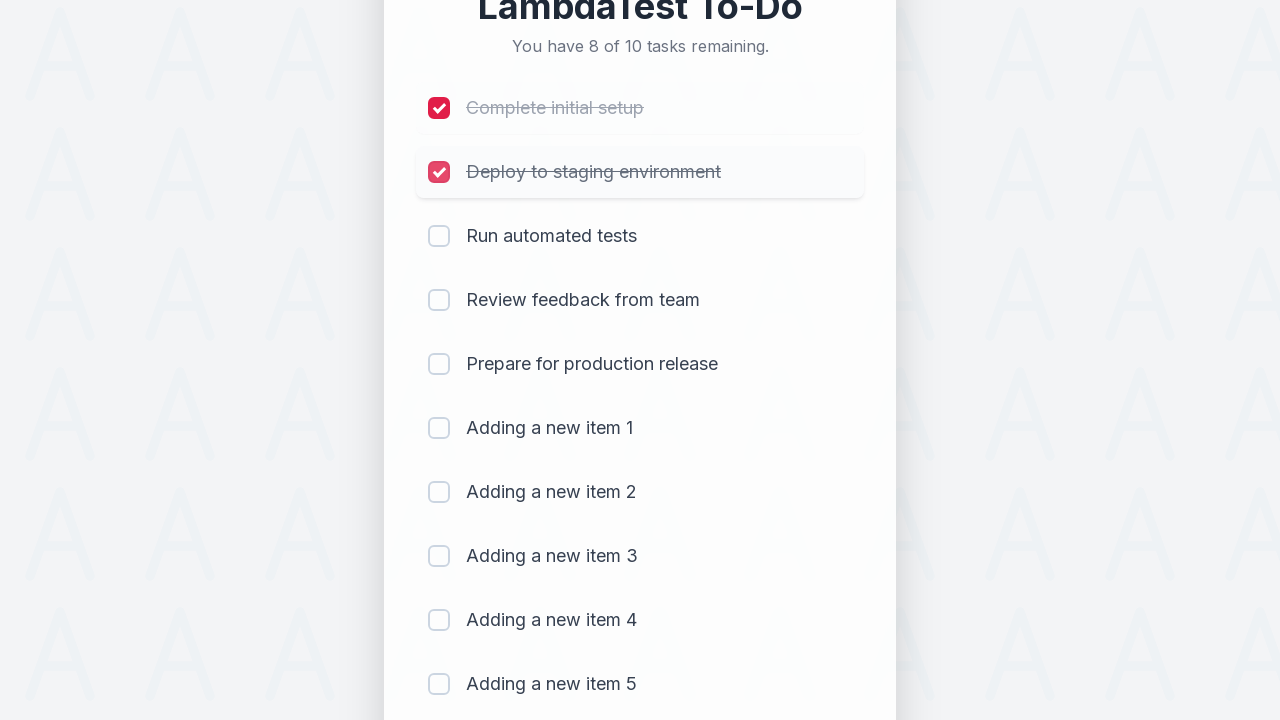

Waited 300ms after marking item 2 as completed
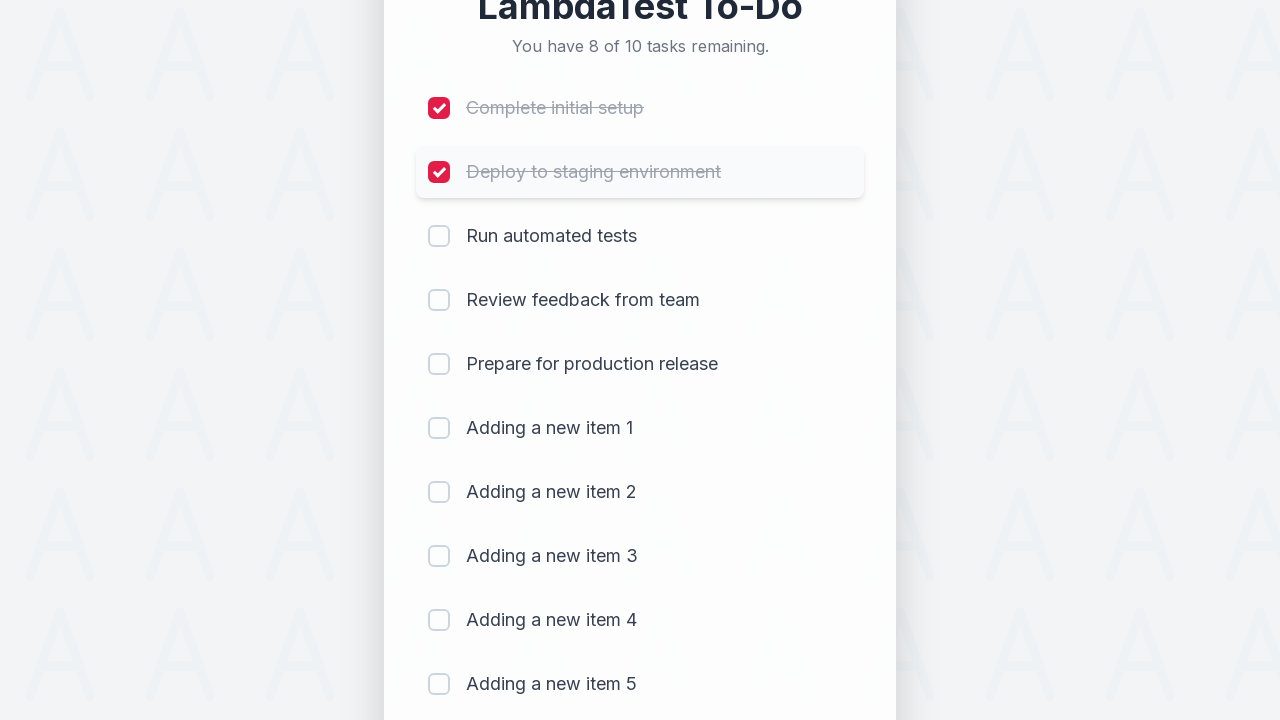

Clicked checkbox 3 to mark item as completed at (439, 236) on (//input[@type='checkbox'])[3]
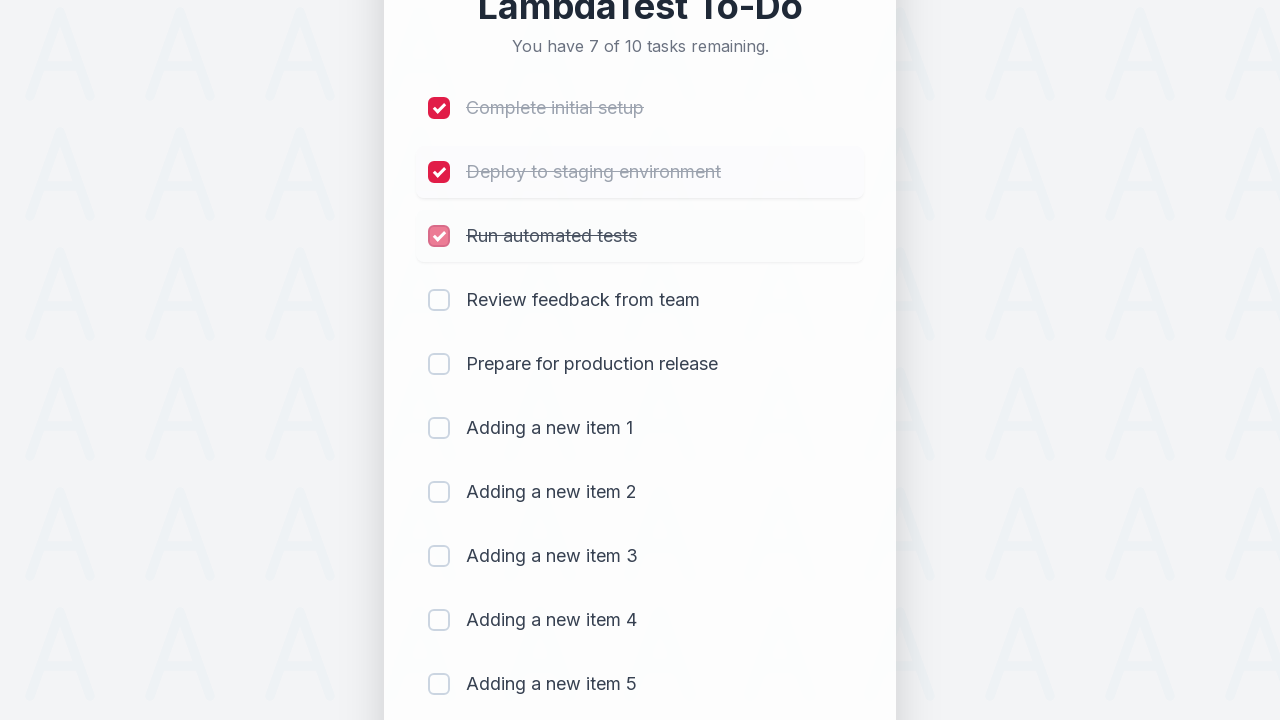

Waited 300ms after marking item 3 as completed
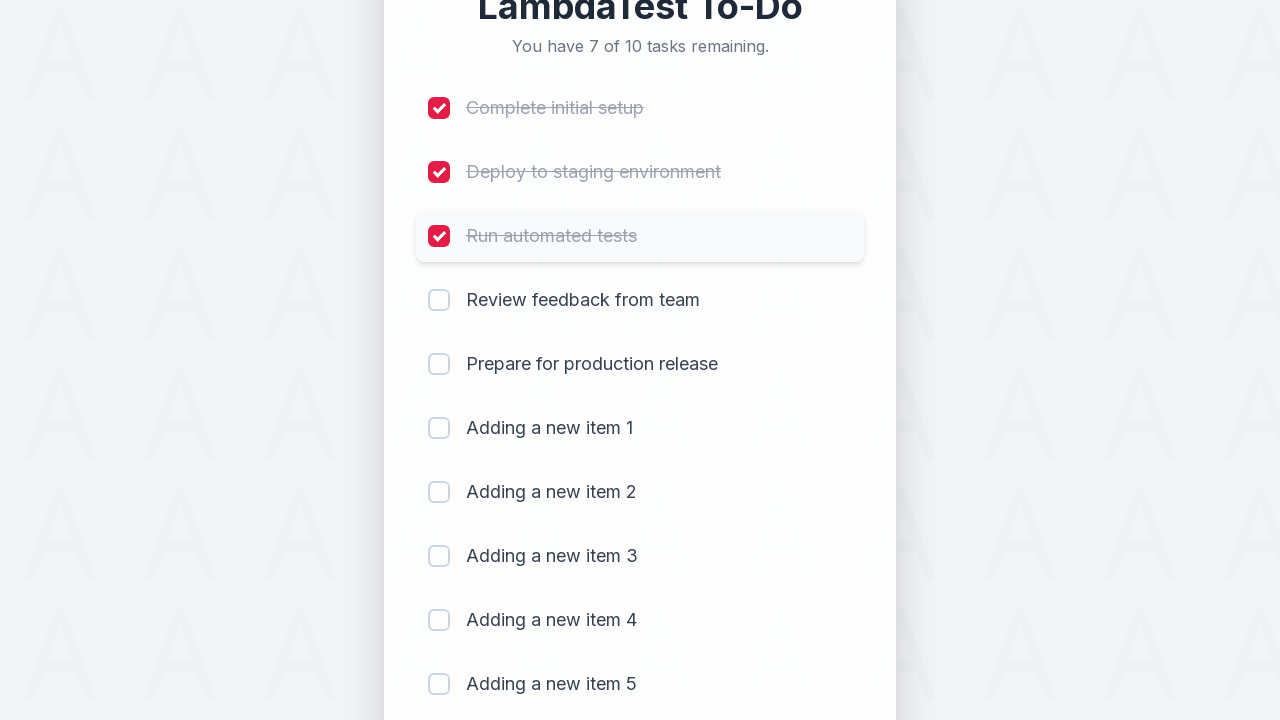

Clicked checkbox 4 to mark item as completed at (439, 300) on (//input[@type='checkbox'])[4]
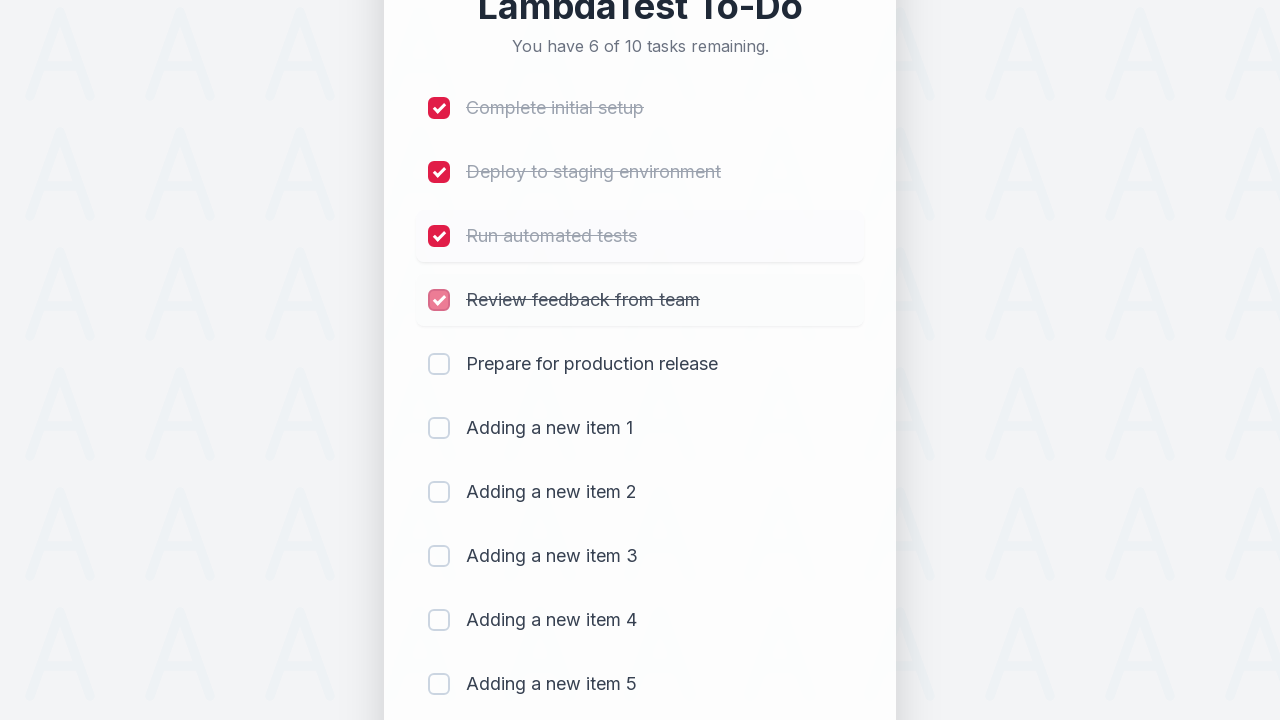

Waited 300ms after marking item 4 as completed
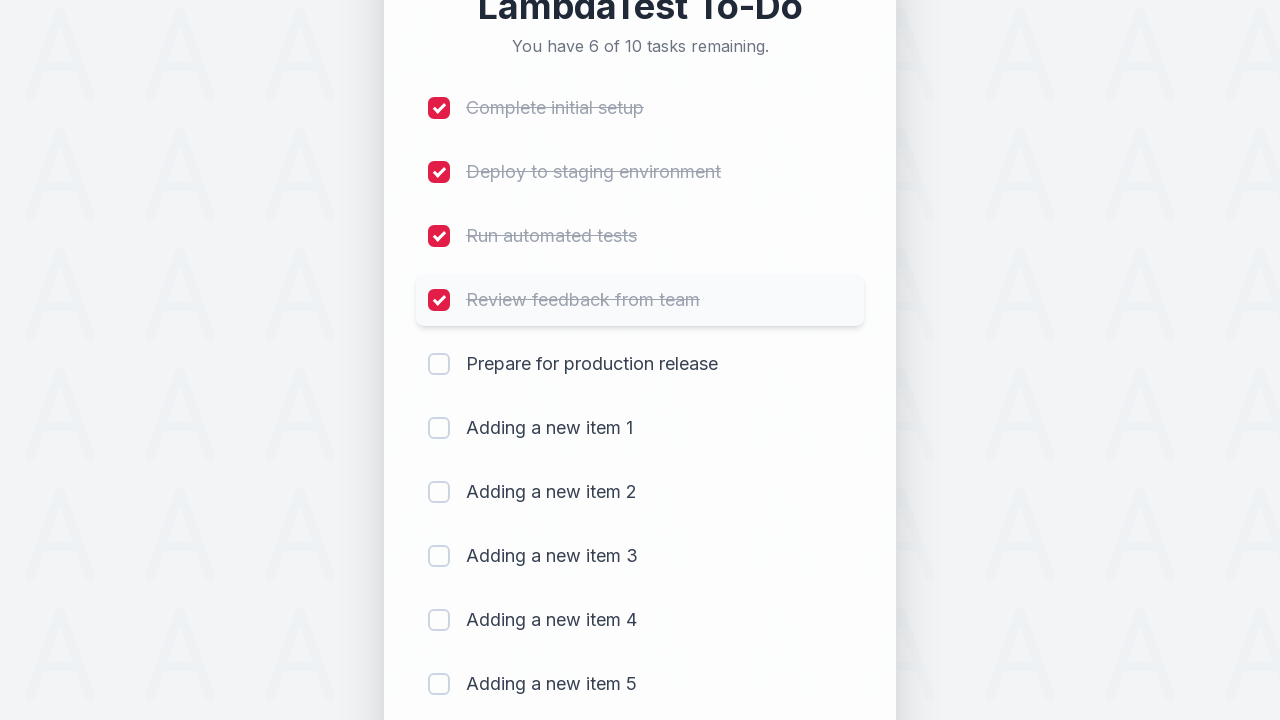

Clicked checkbox 5 to mark item as completed at (439, 364) on (//input[@type='checkbox'])[5]
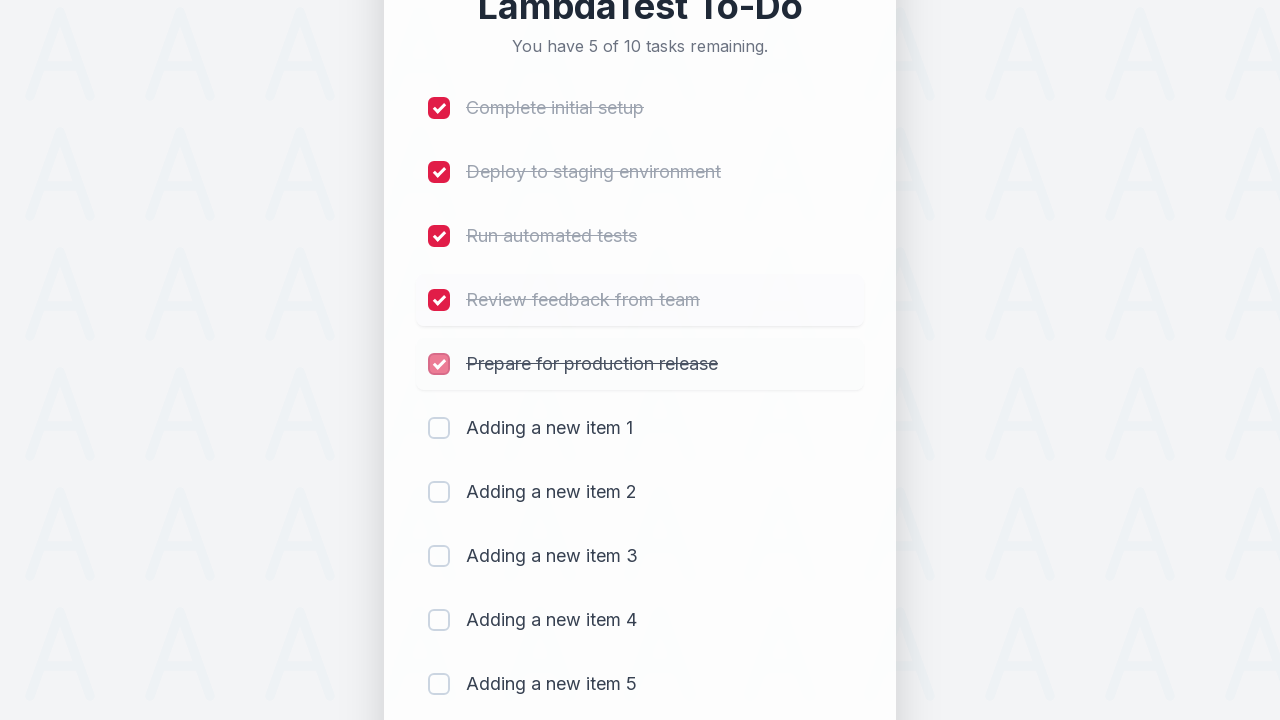

Waited 300ms after marking item 5 as completed
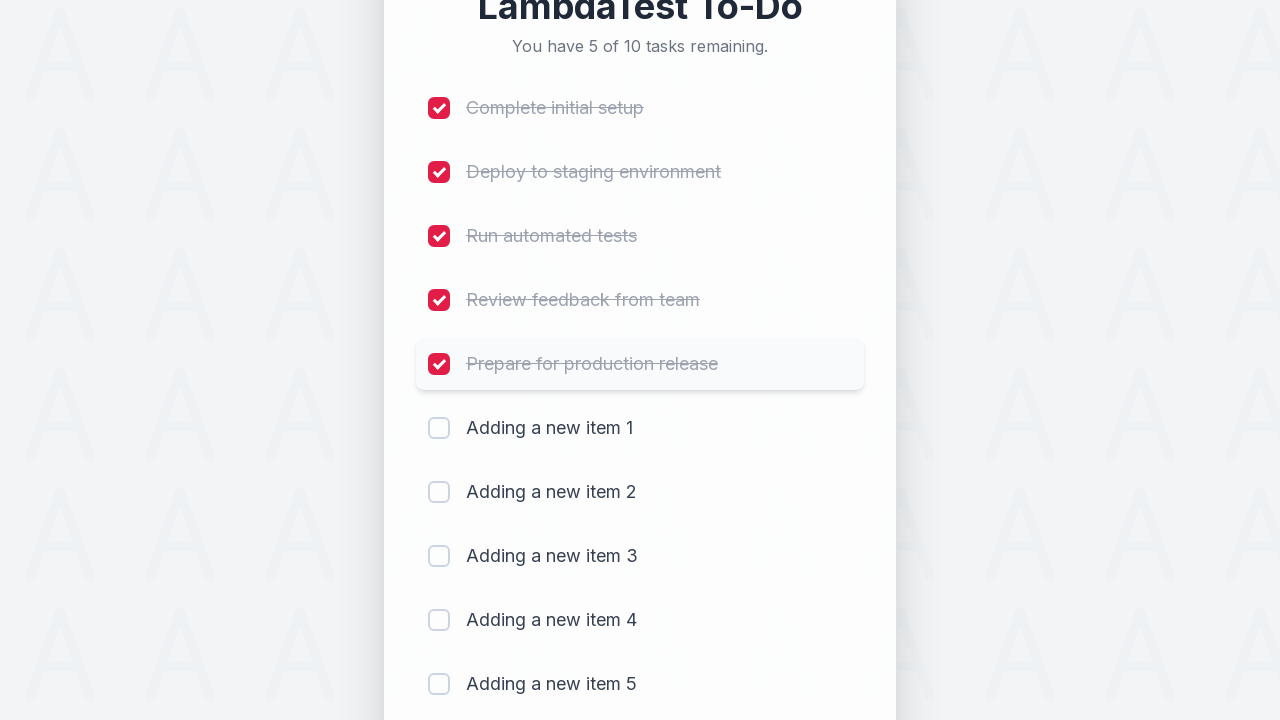

Clicked checkbox 6 to mark item as completed at (439, 428) on (//input[@type='checkbox'])[6]
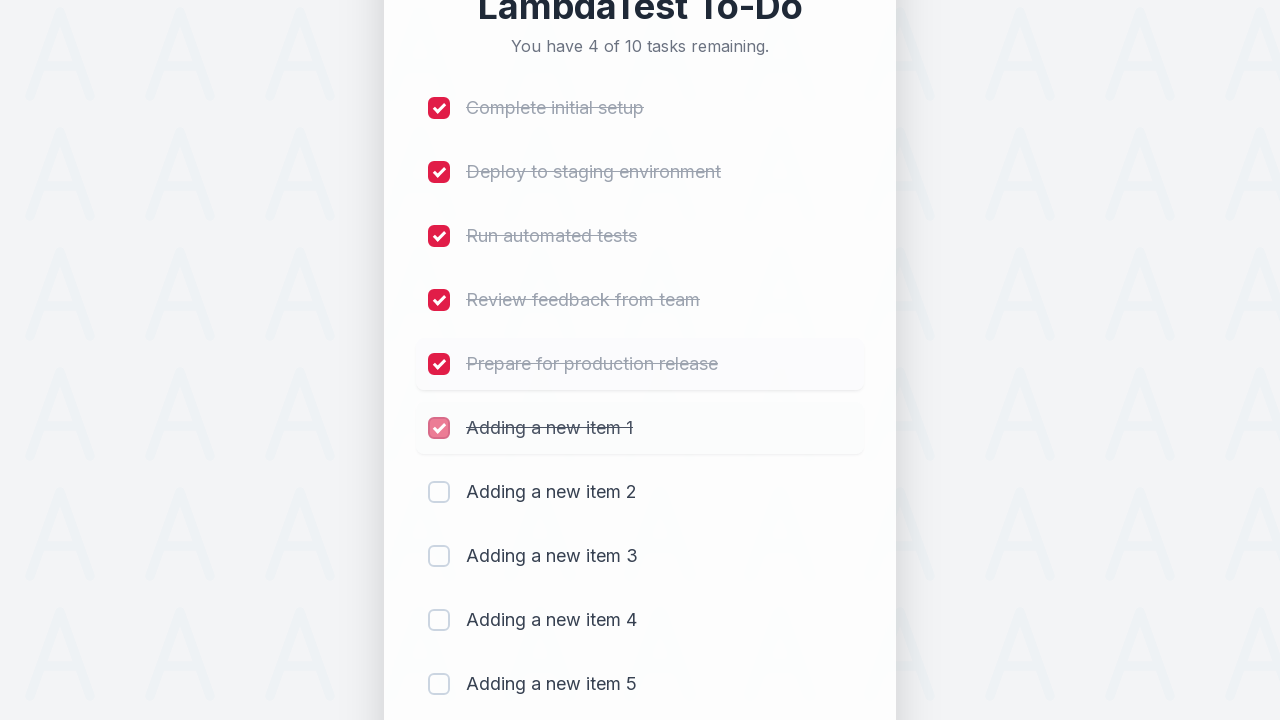

Waited 300ms after marking item 6 as completed
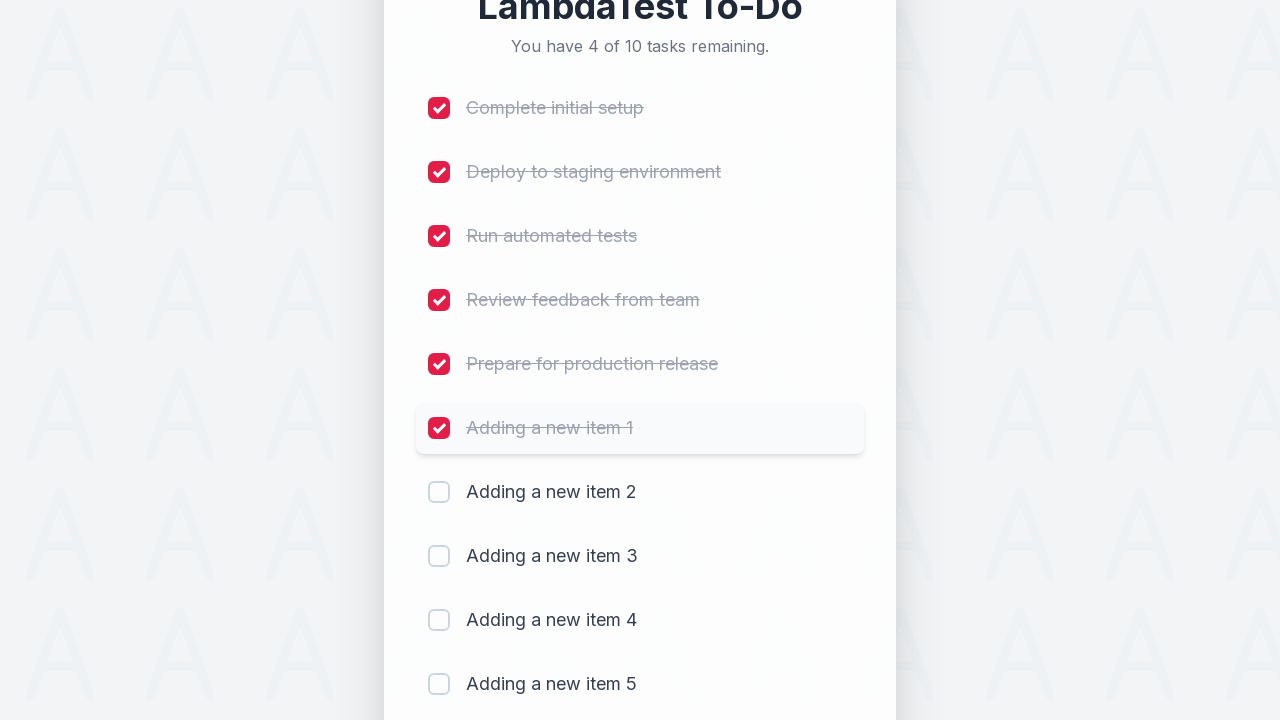

Clicked checkbox 7 to mark item as completed at (439, 492) on (//input[@type='checkbox'])[7]
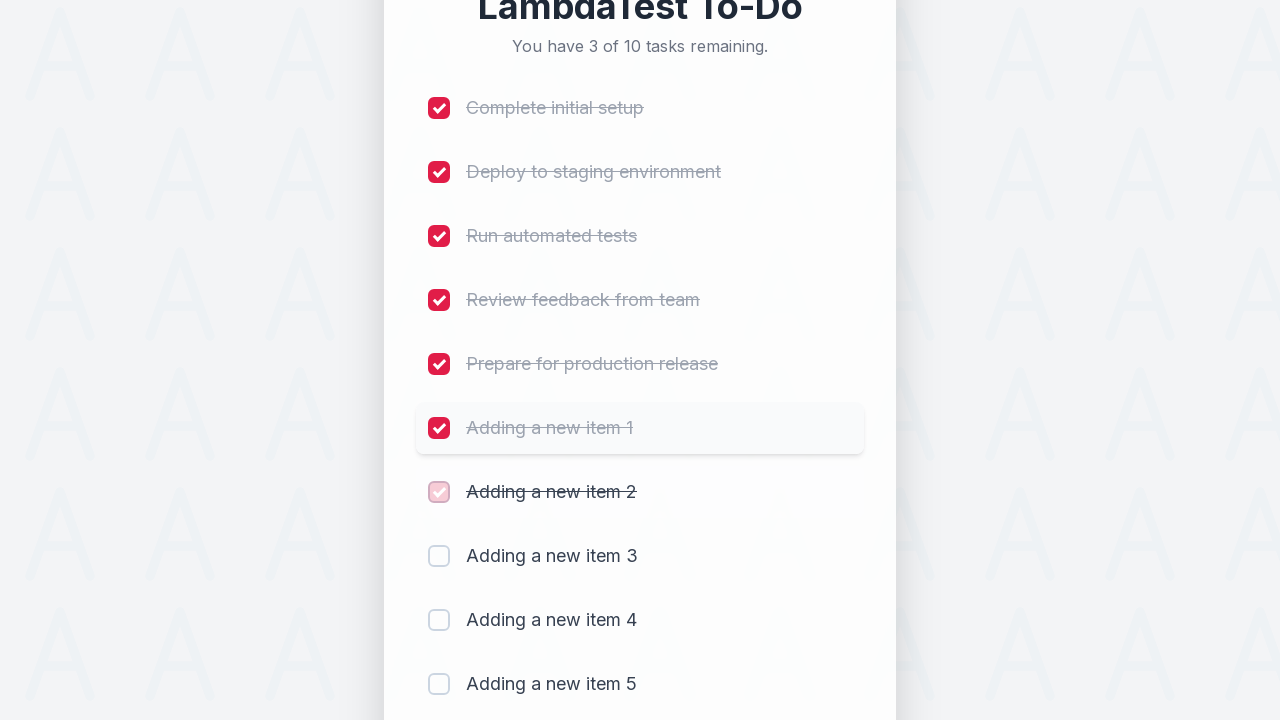

Waited 300ms after marking item 7 as completed
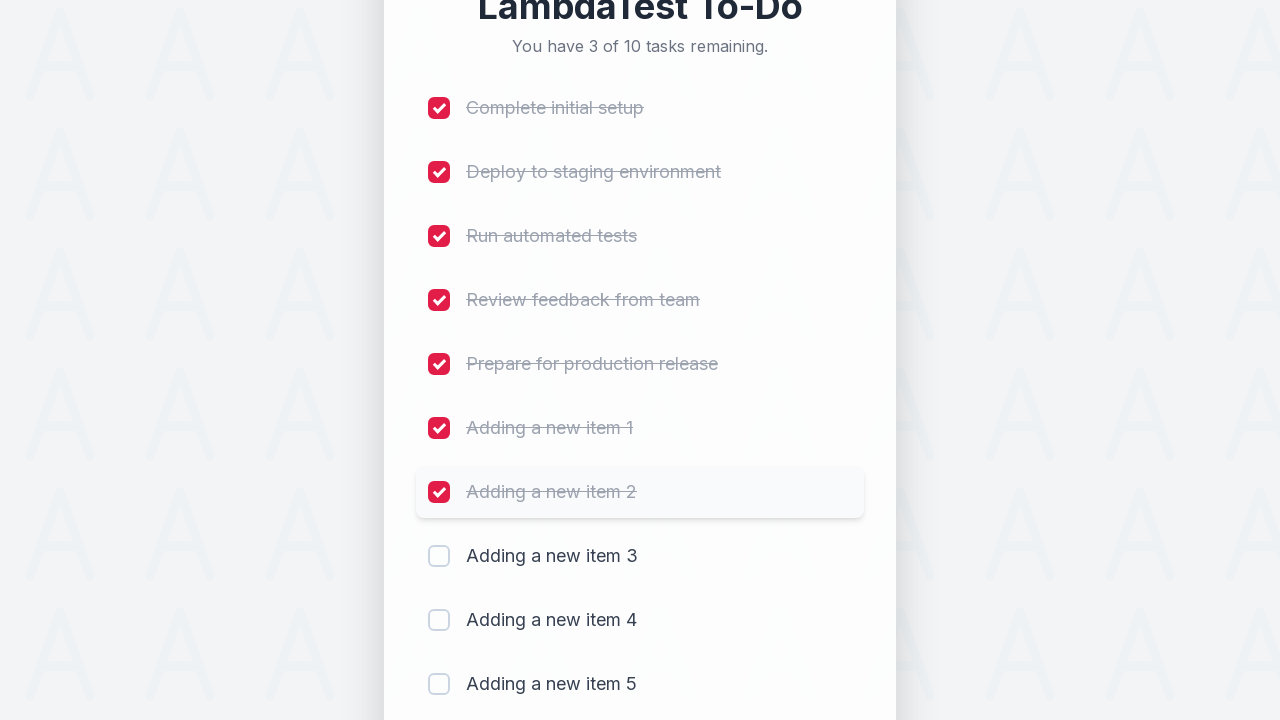

Clicked checkbox 8 to mark item as completed at (439, 556) on (//input[@type='checkbox'])[8]
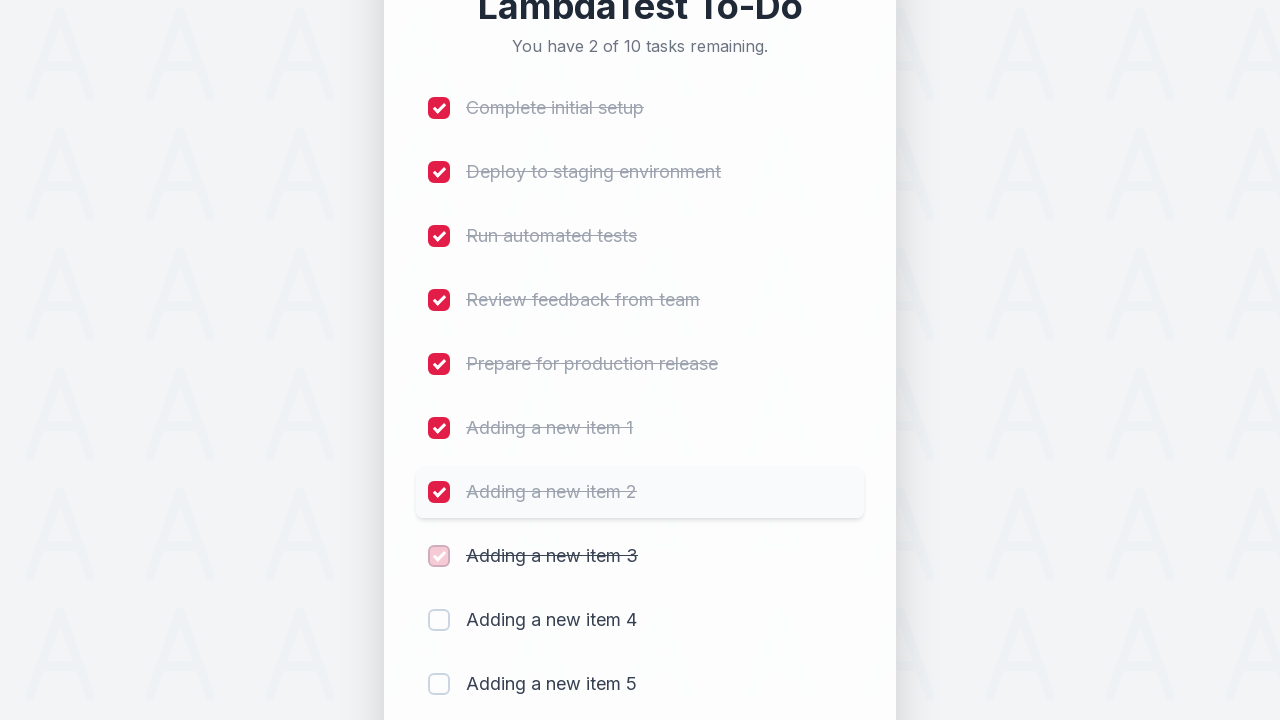

Waited 300ms after marking item 8 as completed
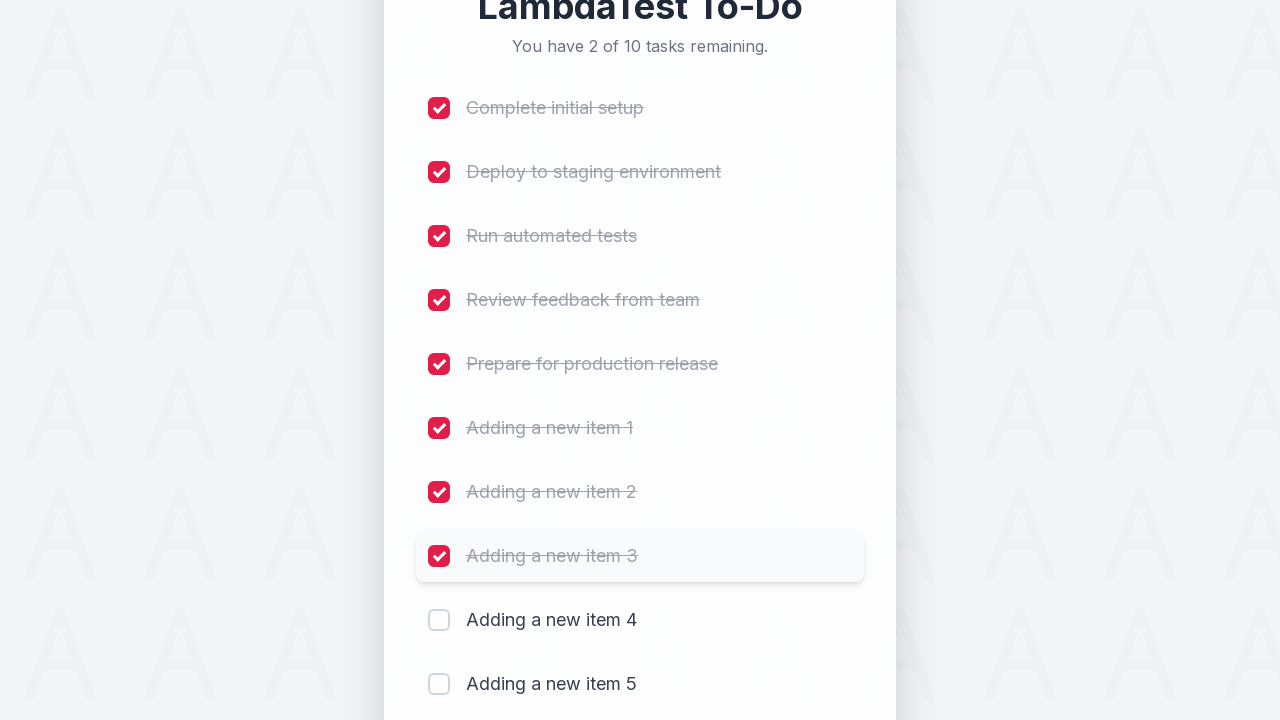

Clicked checkbox 9 to mark item as completed at (439, 620) on (//input[@type='checkbox'])[9]
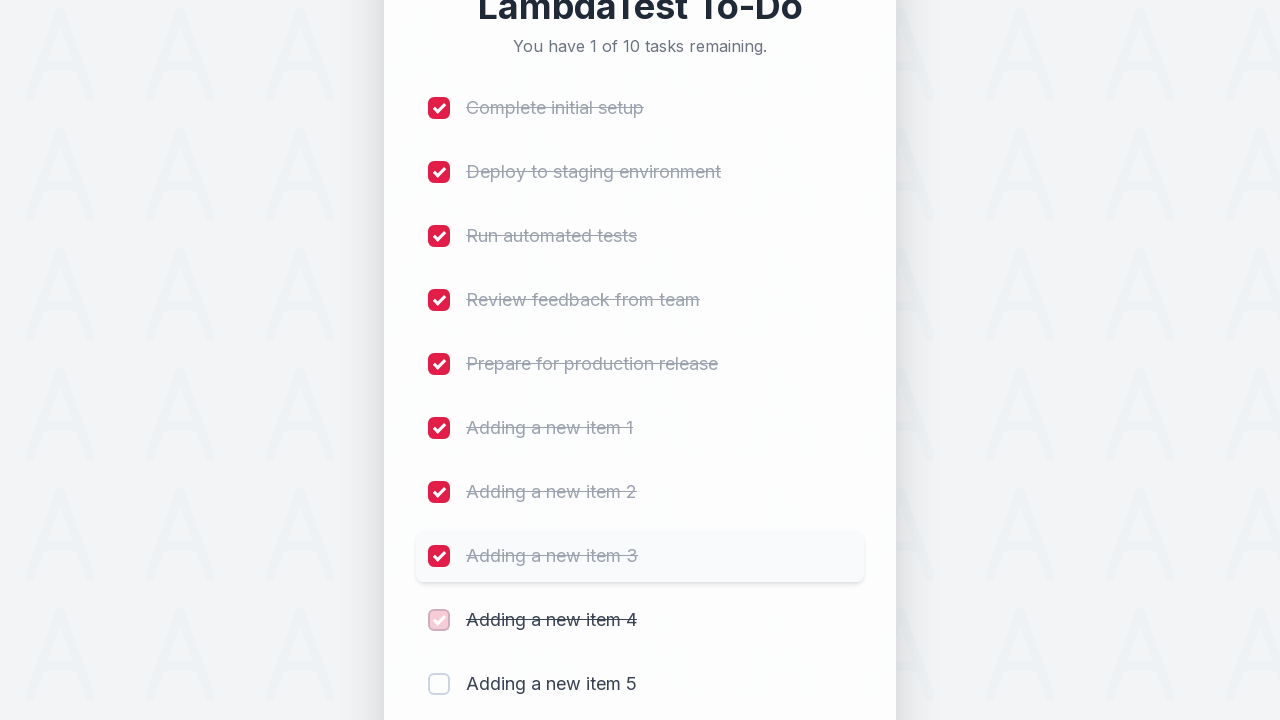

Waited 300ms after marking item 9 as completed
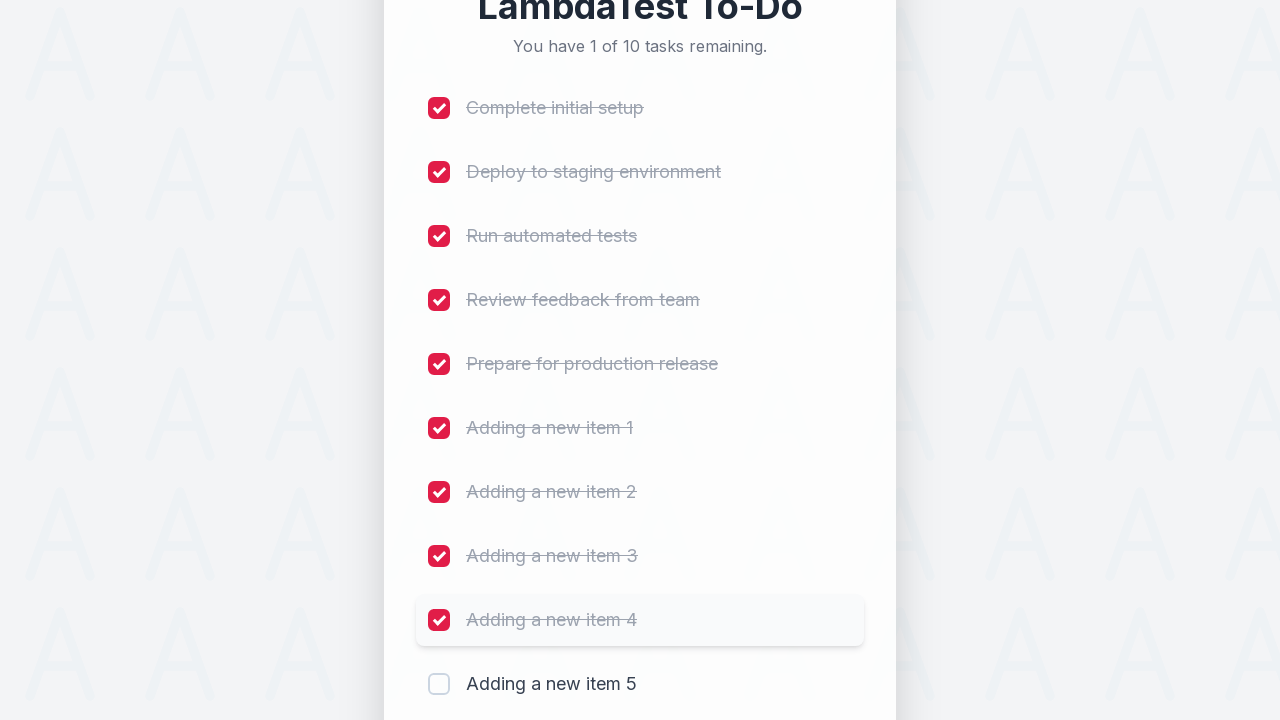

Clicked checkbox 10 to mark item as completed at (439, 684) on (//input[@type='checkbox'])[10]
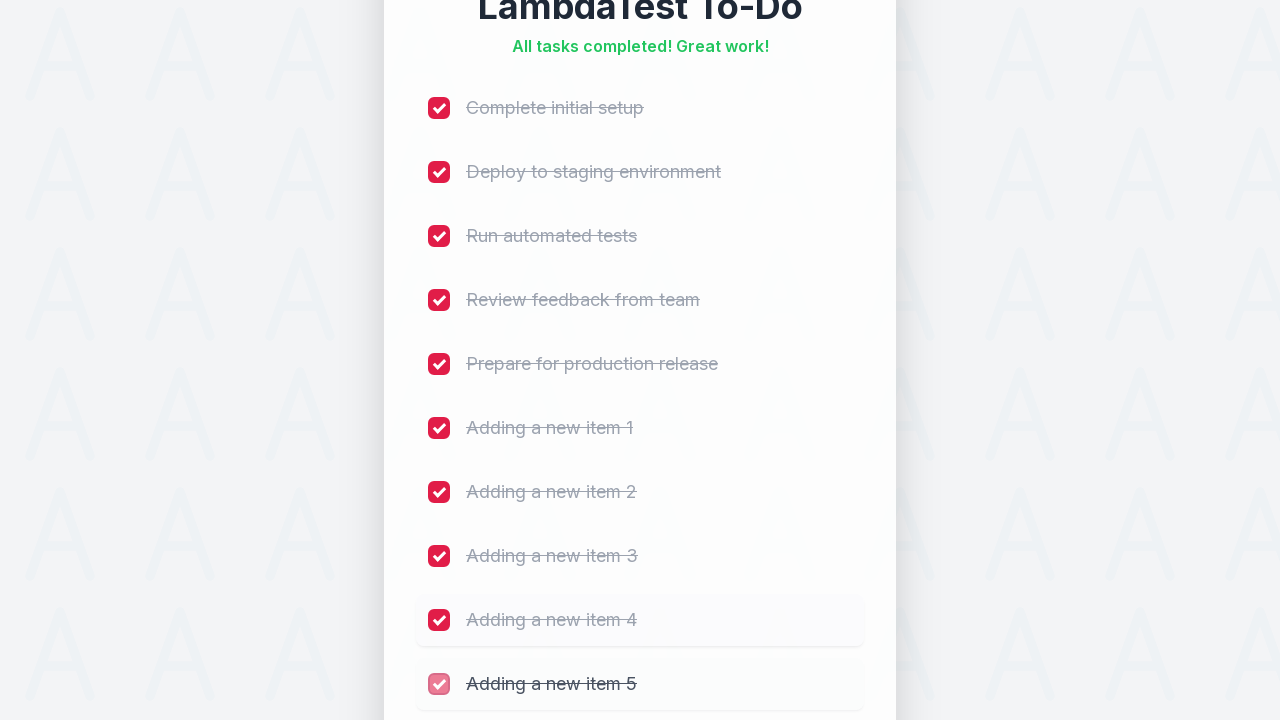

Waited 300ms after marking item 10 as completed
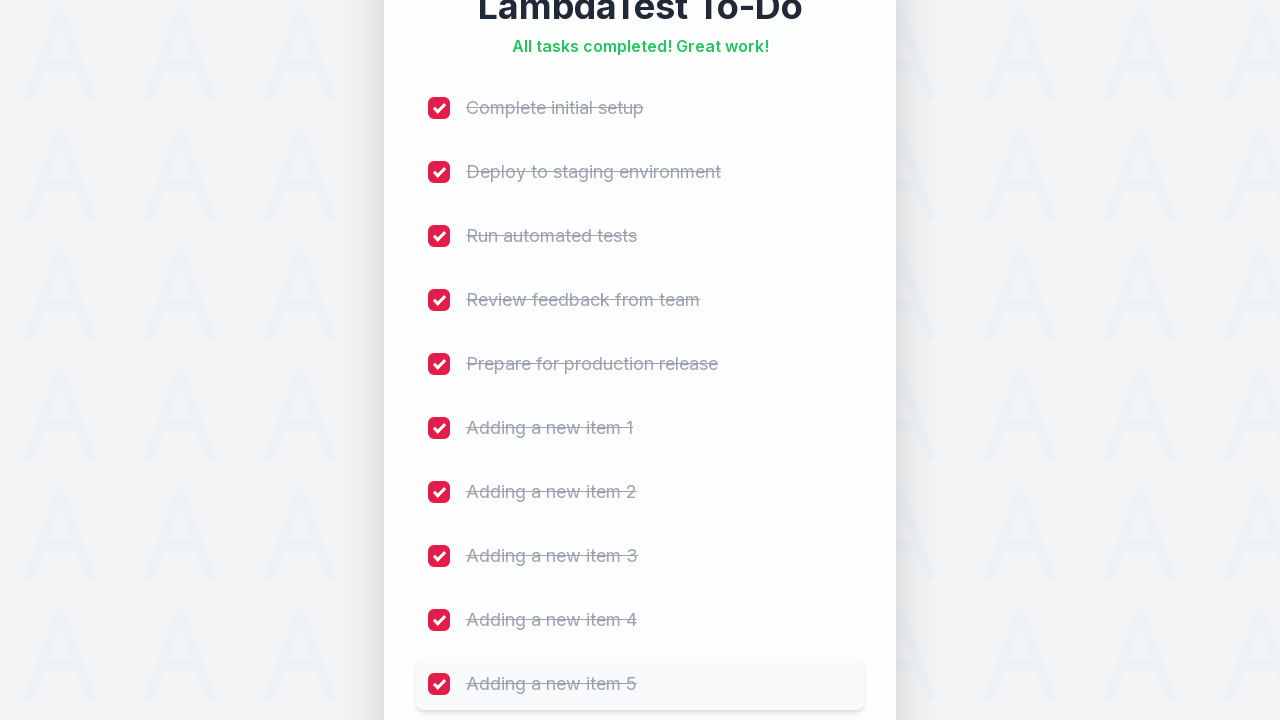

Verified that all items have been marked as completed
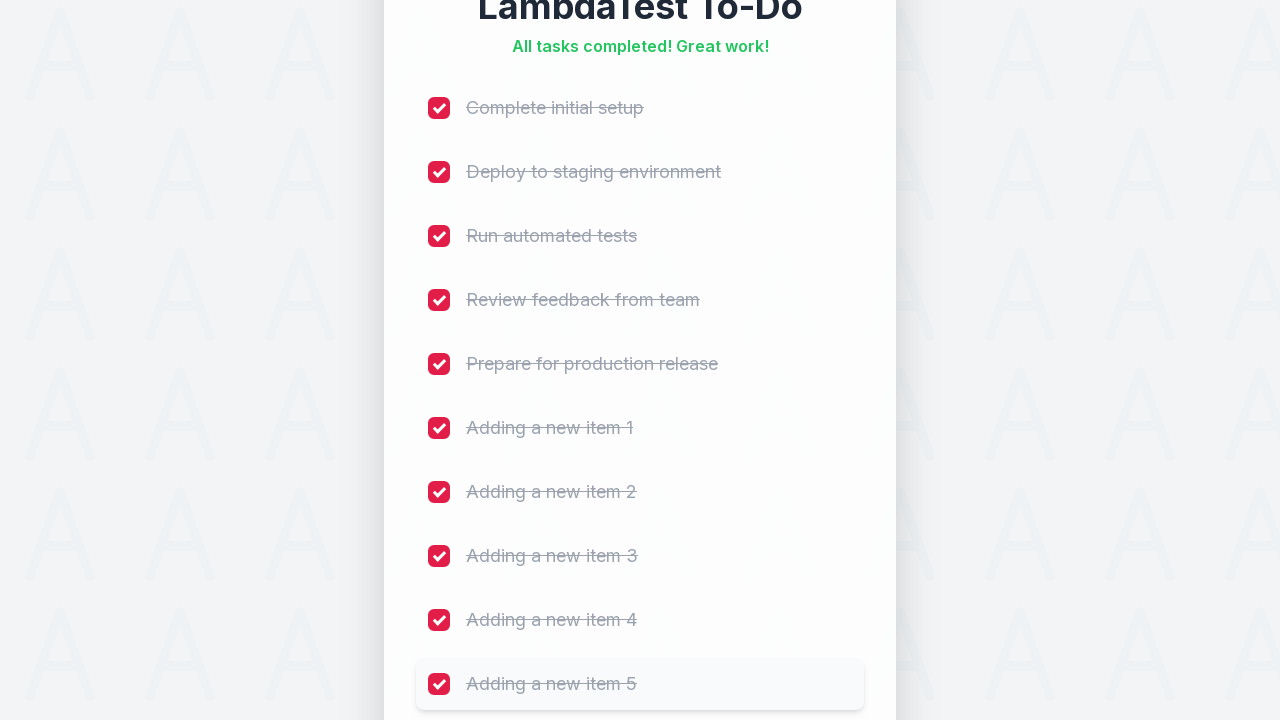

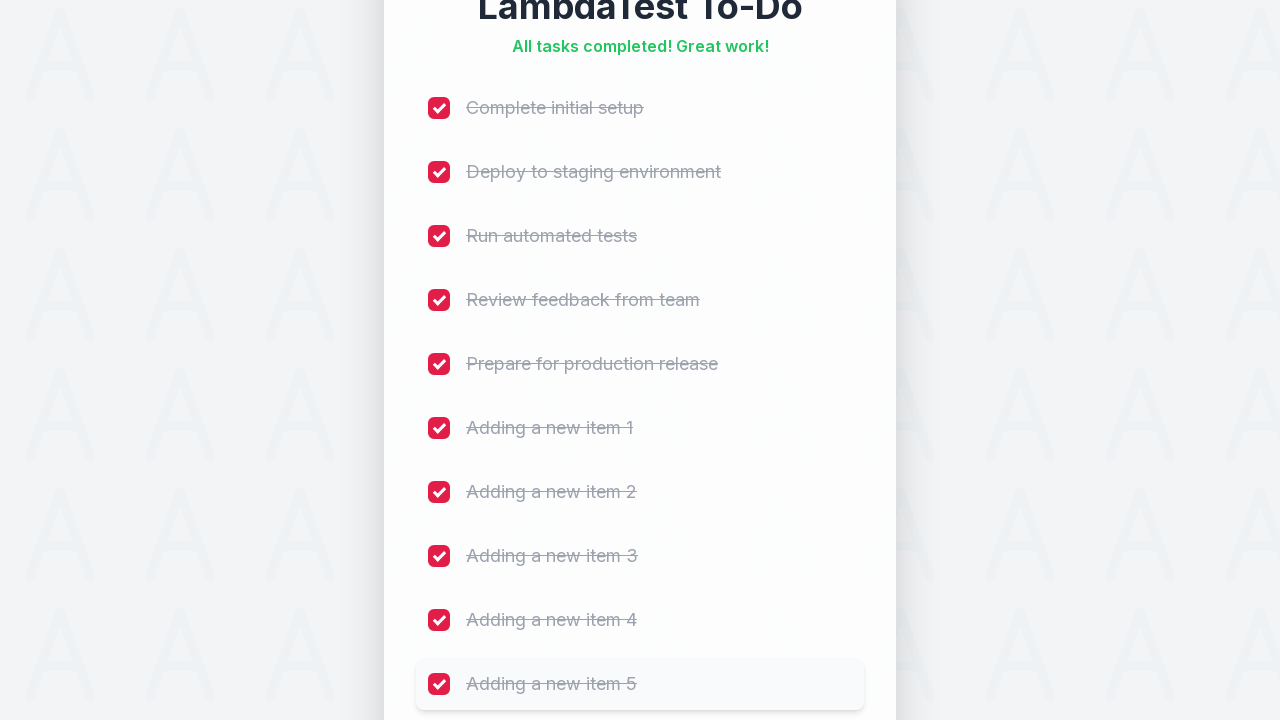